Tests page scrolling functionality by scrolling down and up multiple times using JavaScript executor

Starting URL: https://practice.cydeo.com/infinite_scroll

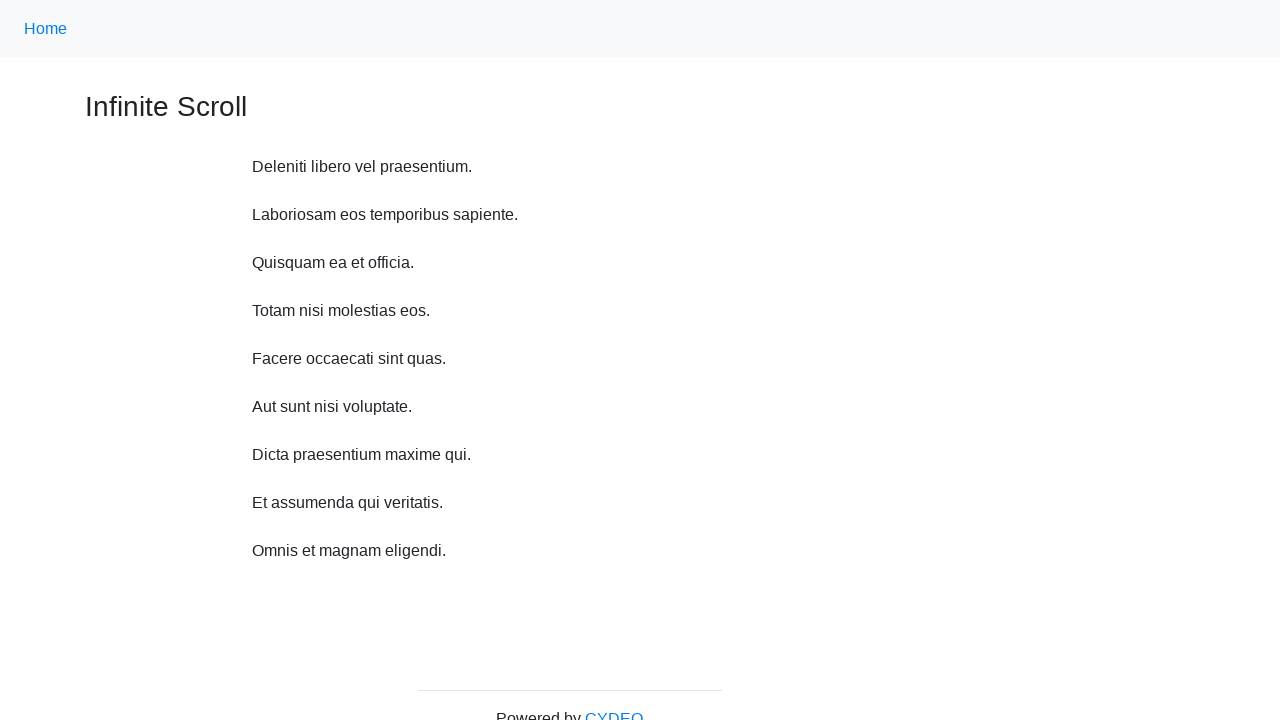

Scrolled down 750 pixels using JavaScript executor
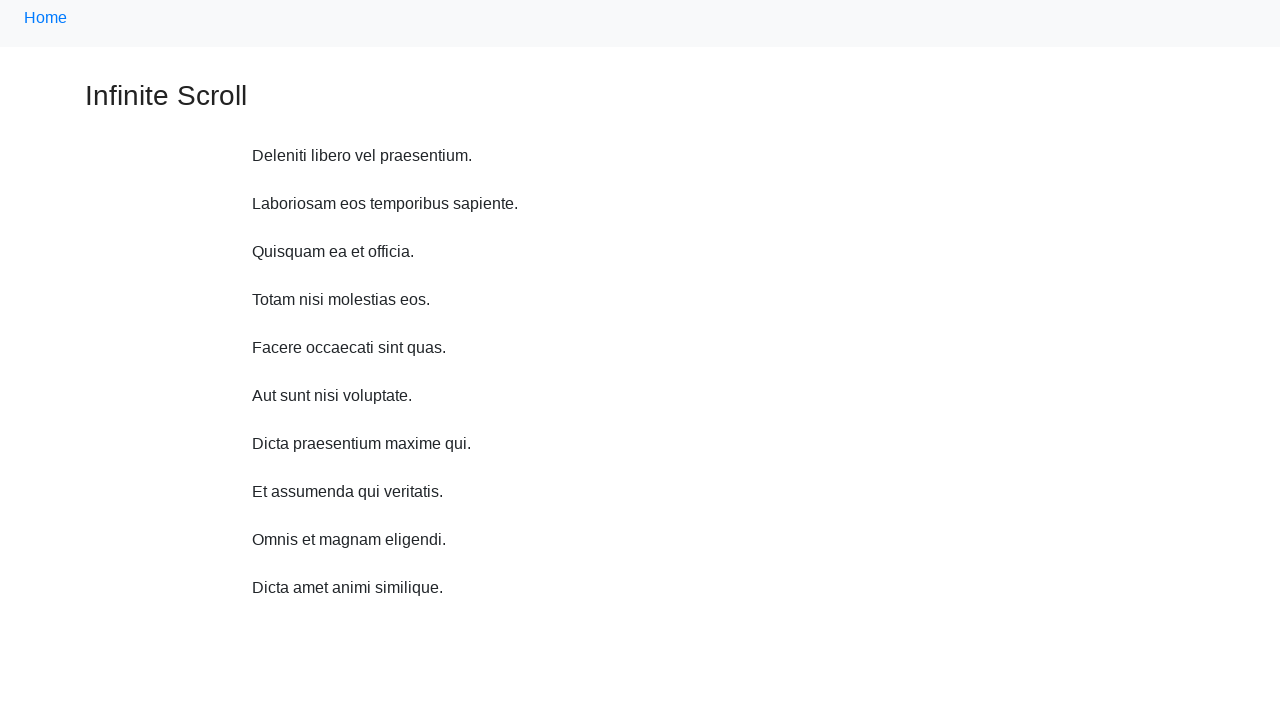

Waited 100ms for scroll stability
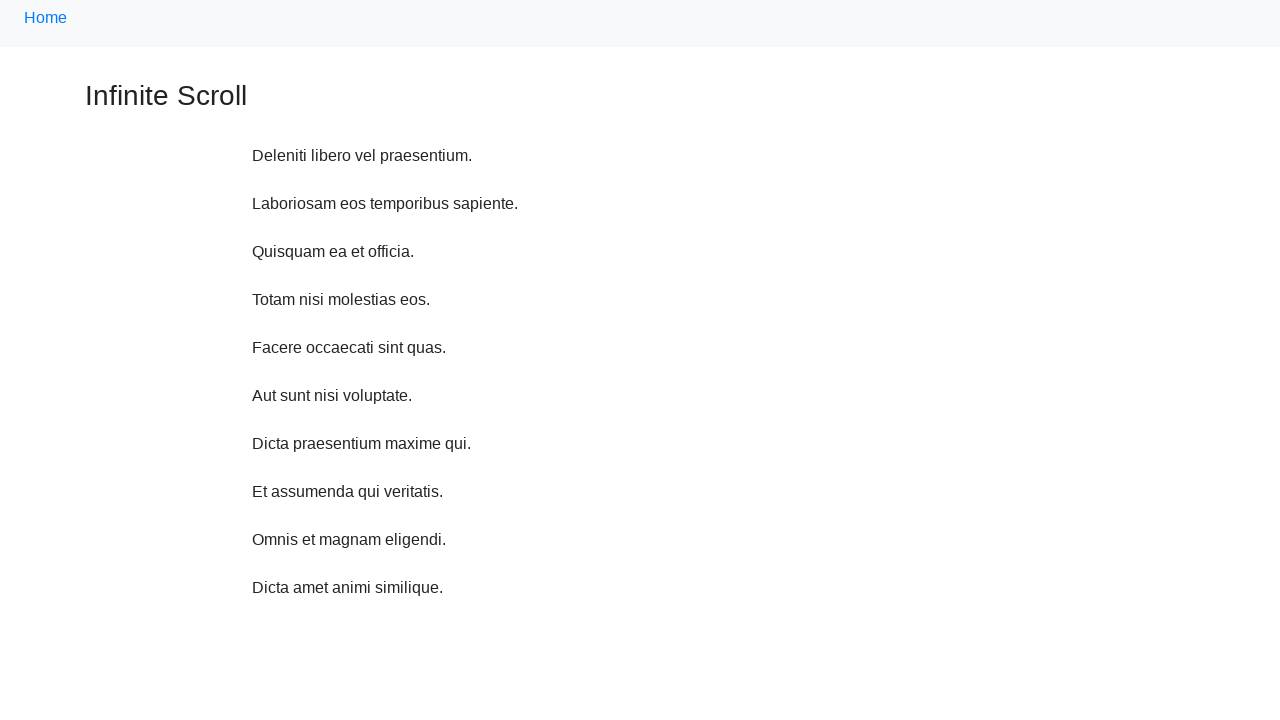

Scrolled down 750 pixels using JavaScript executor
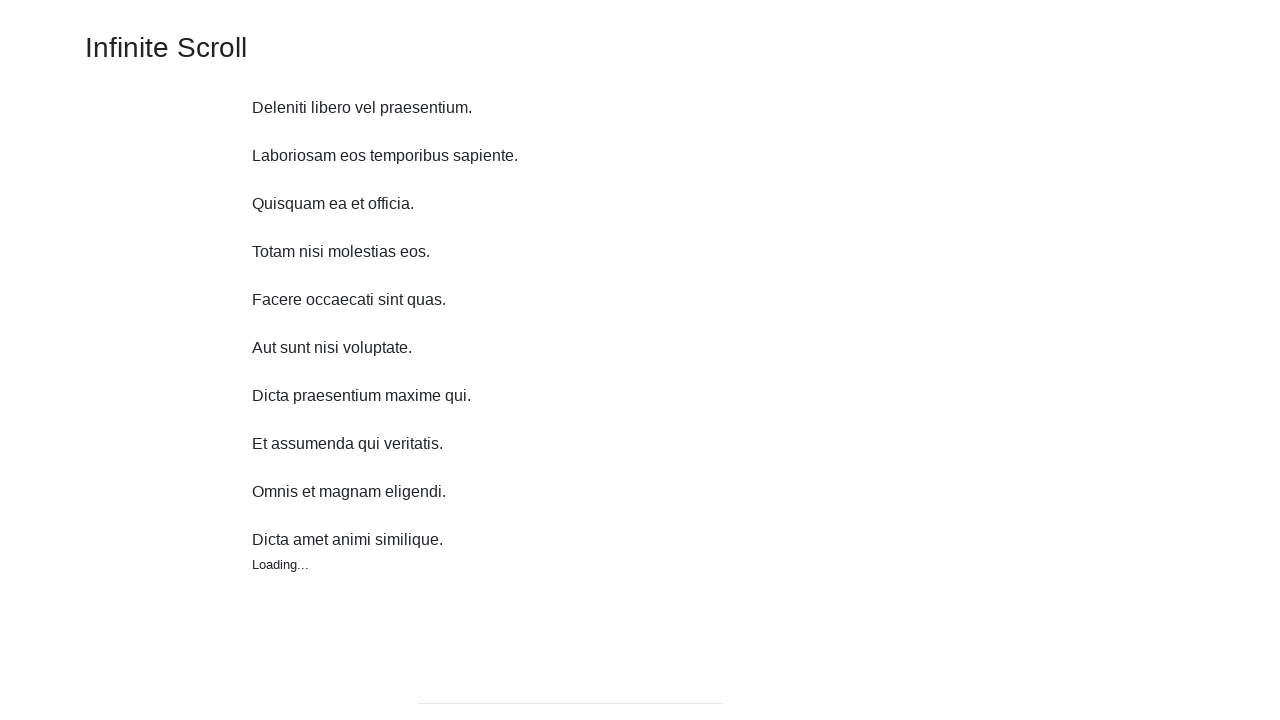

Waited 100ms for scroll stability
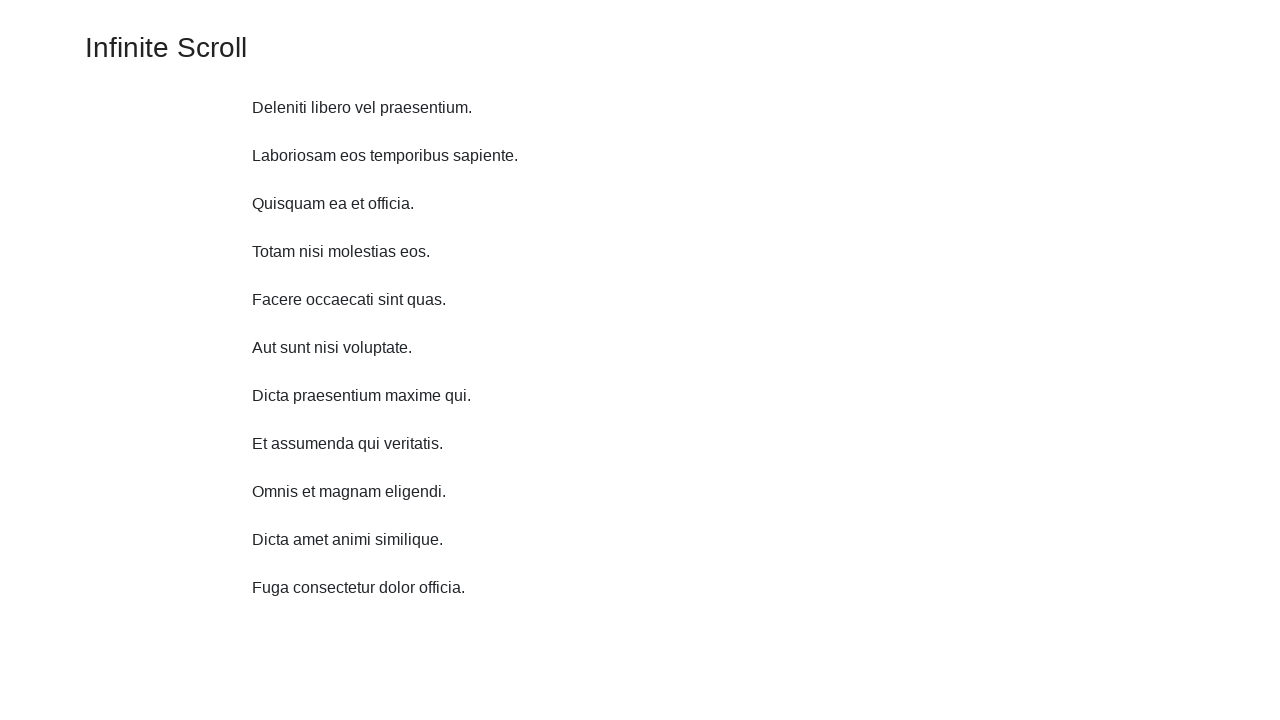

Scrolled down 750 pixels using JavaScript executor
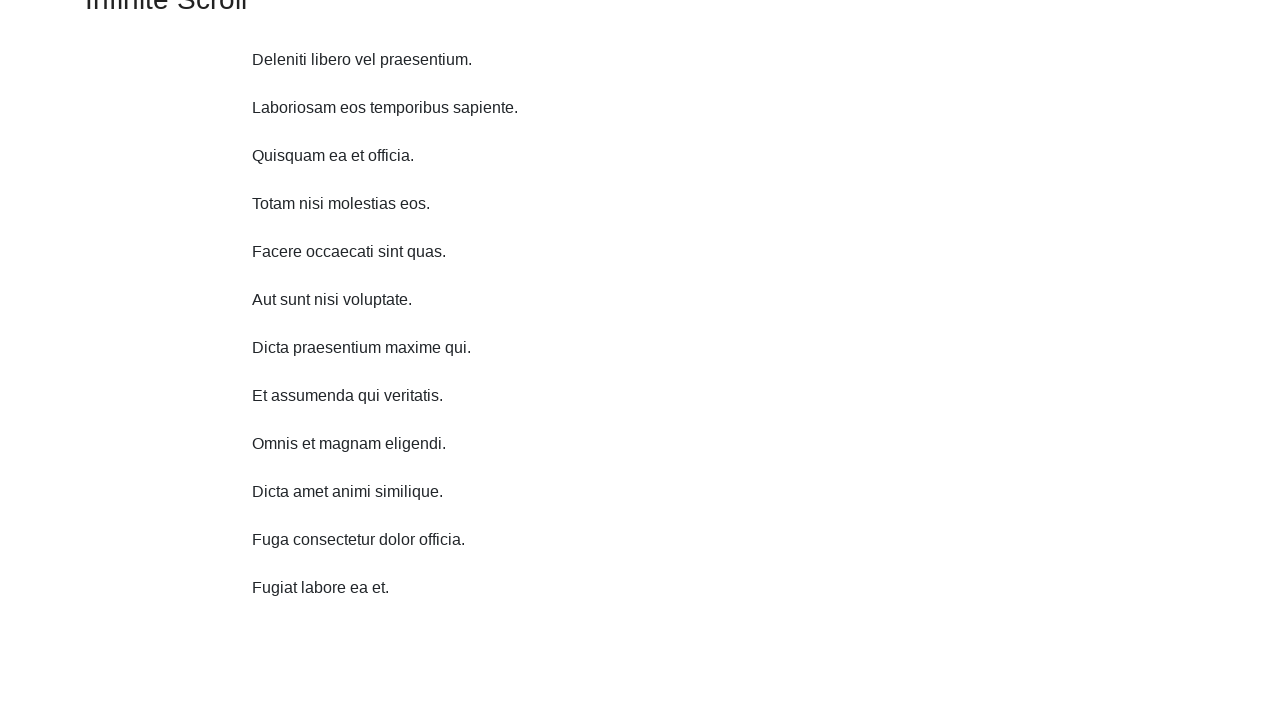

Waited 100ms for scroll stability
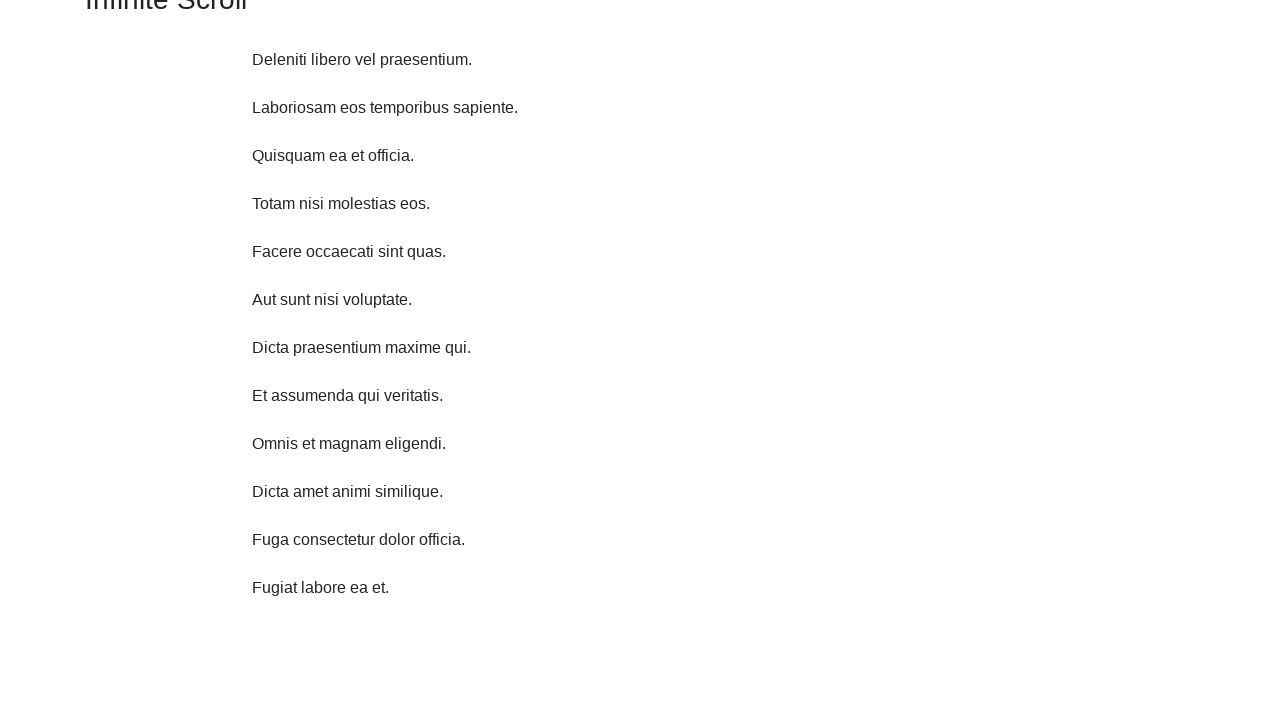

Scrolled down 750 pixels using JavaScript executor
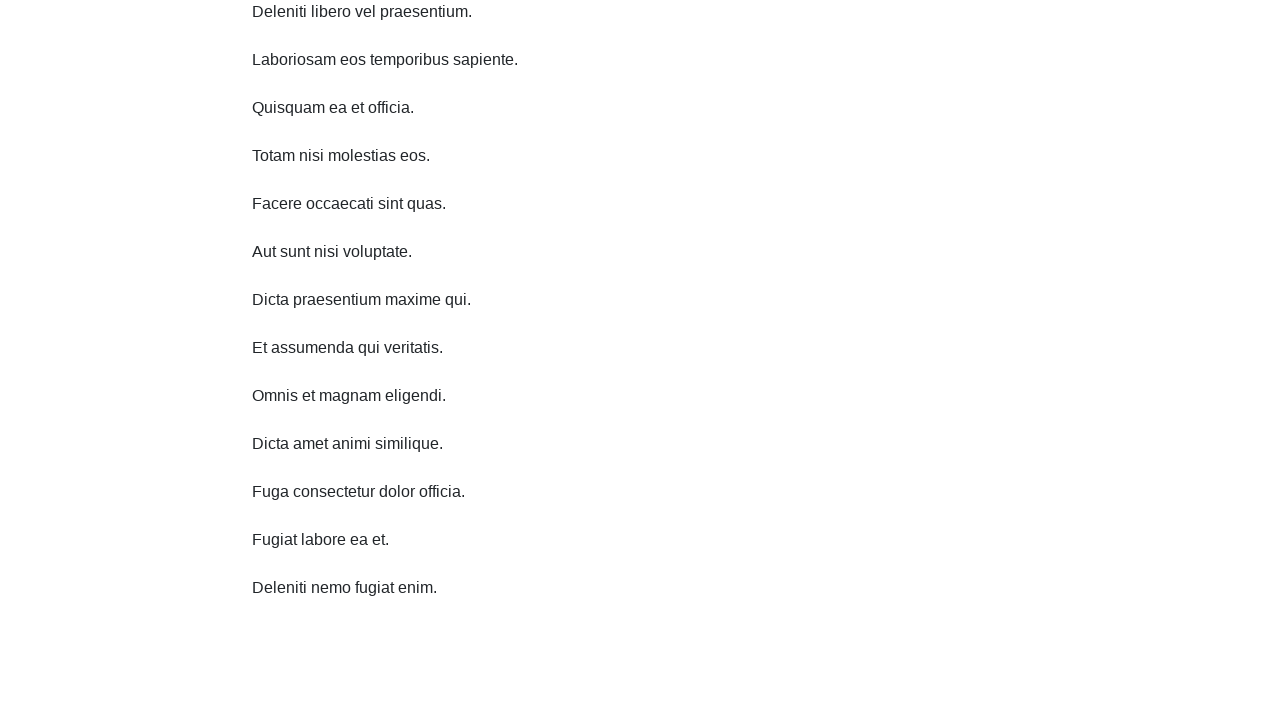

Waited 100ms for scroll stability
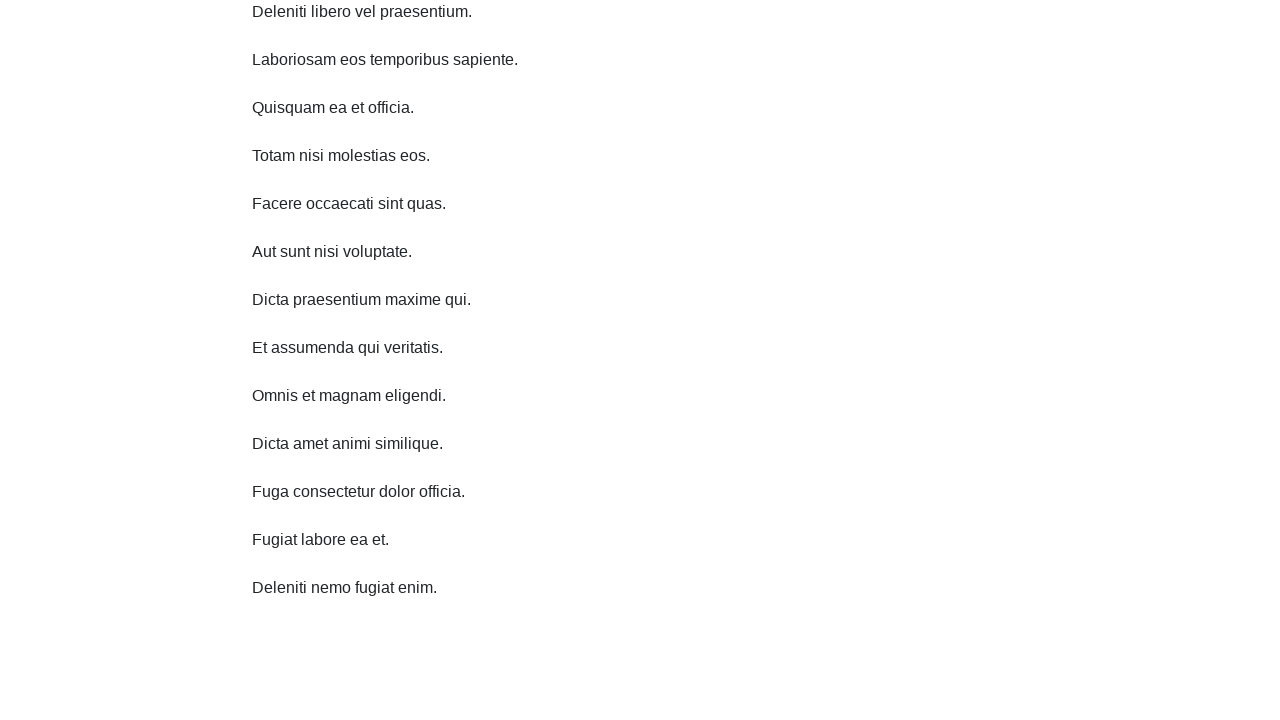

Scrolled down 750 pixels using JavaScript executor
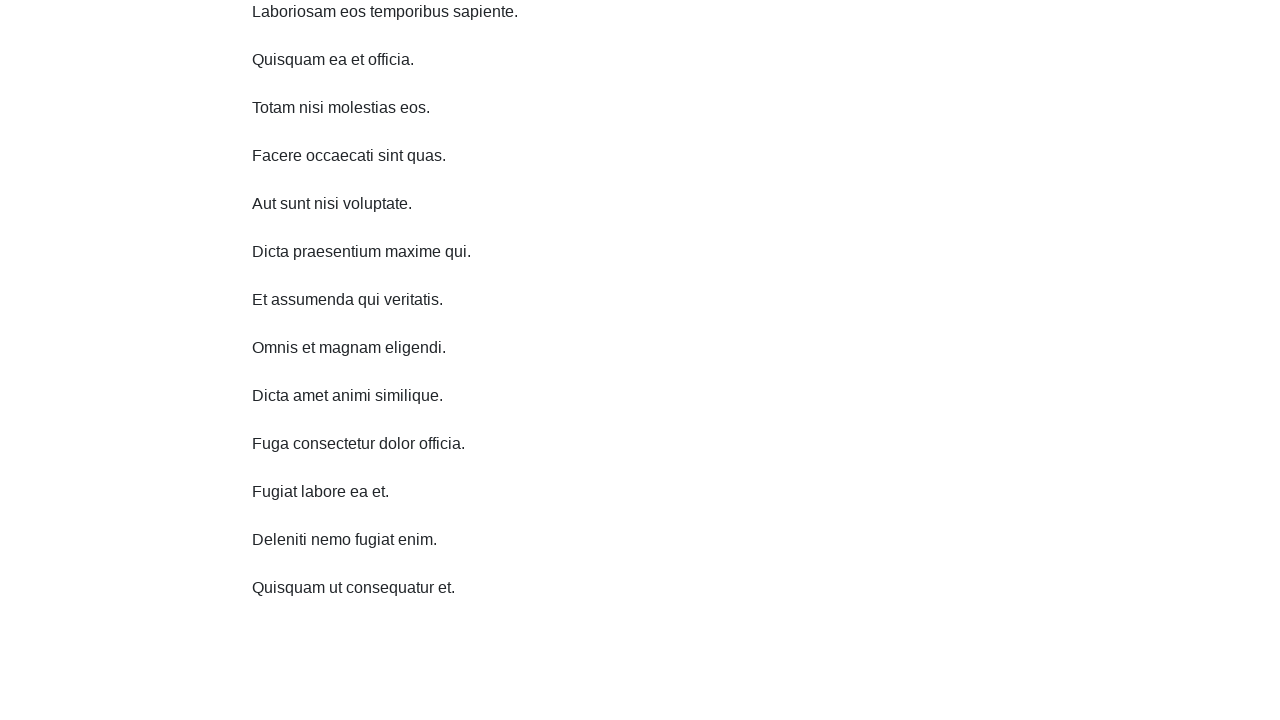

Waited 100ms for scroll stability
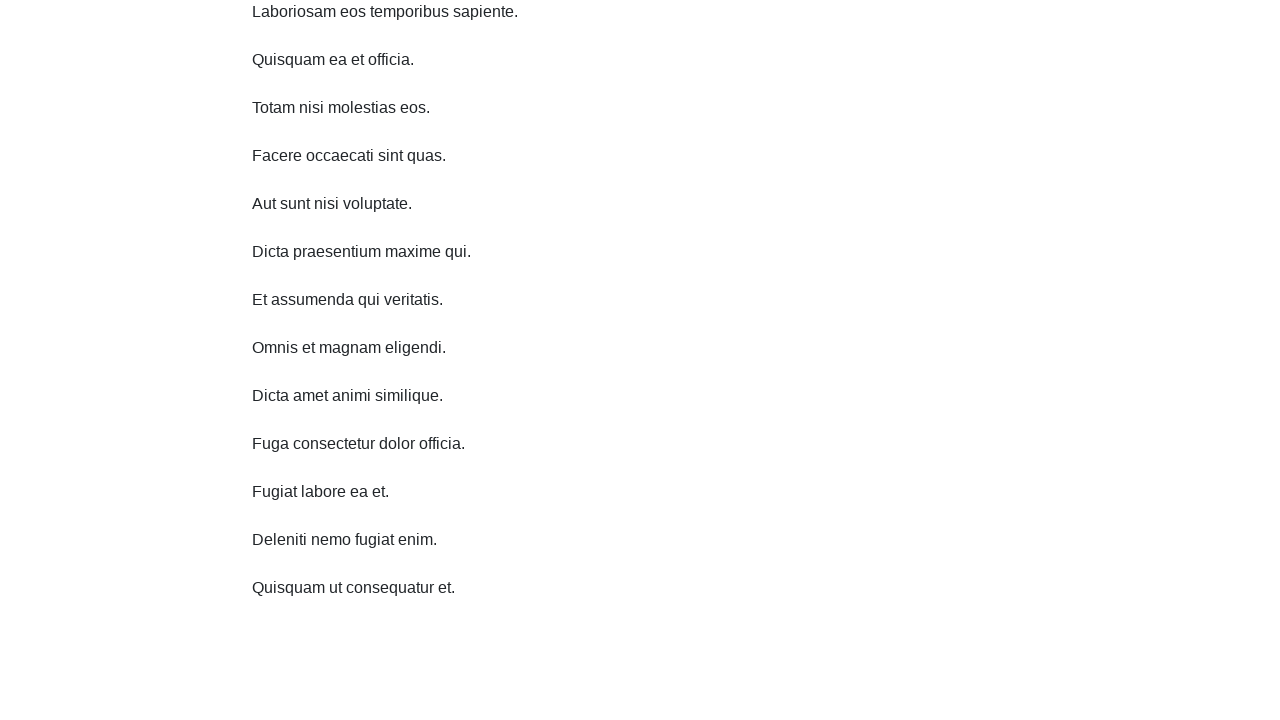

Scrolled down 750 pixels using JavaScript executor
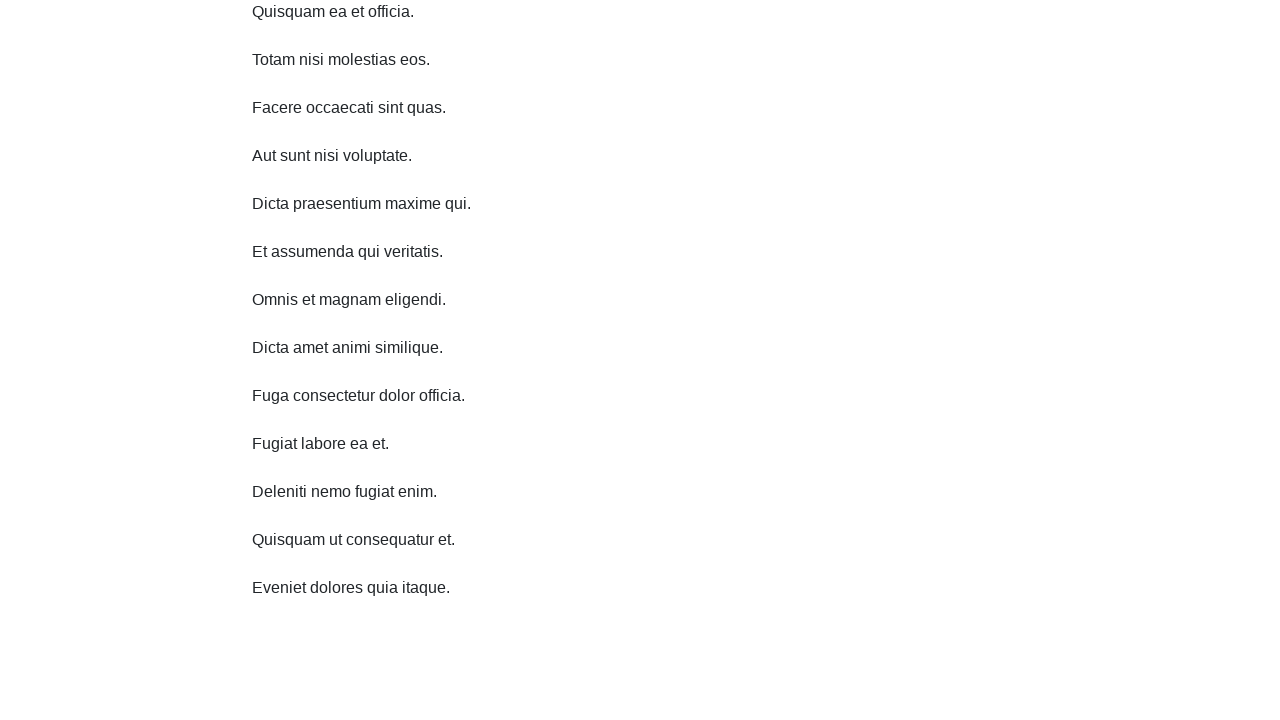

Waited 100ms for scroll stability
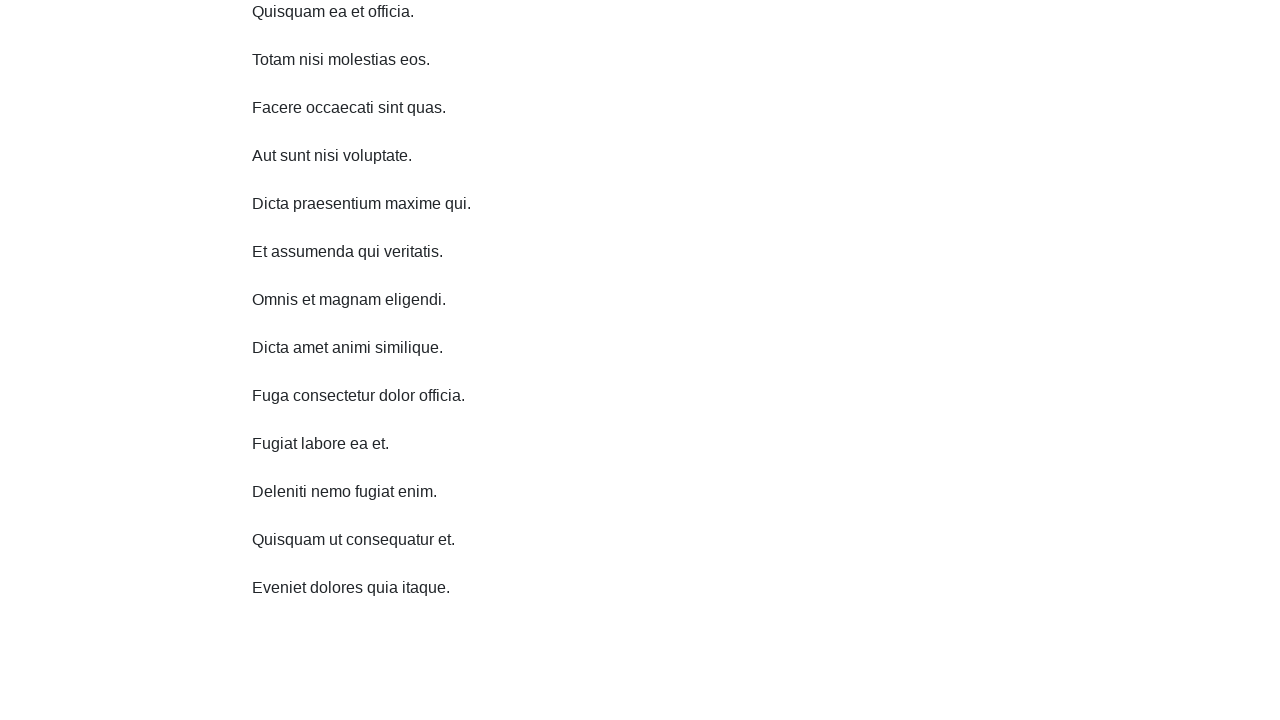

Scrolled down 750 pixels using JavaScript executor
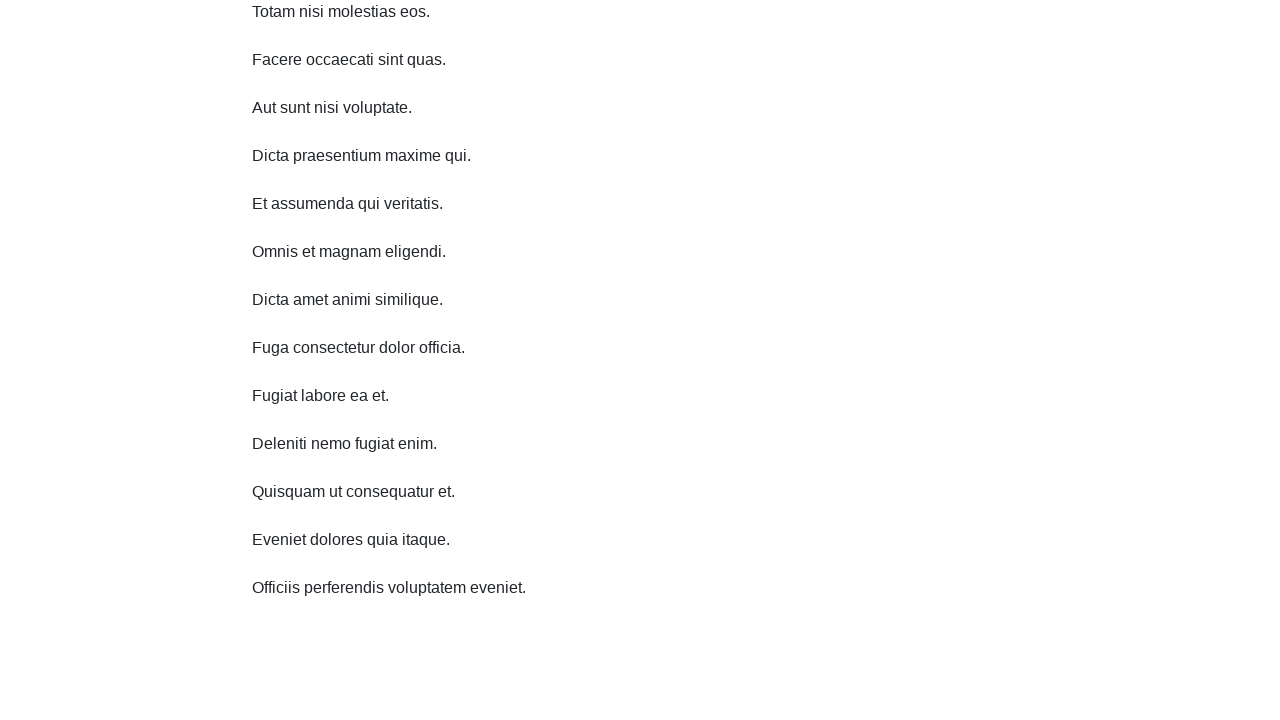

Waited 100ms for scroll stability
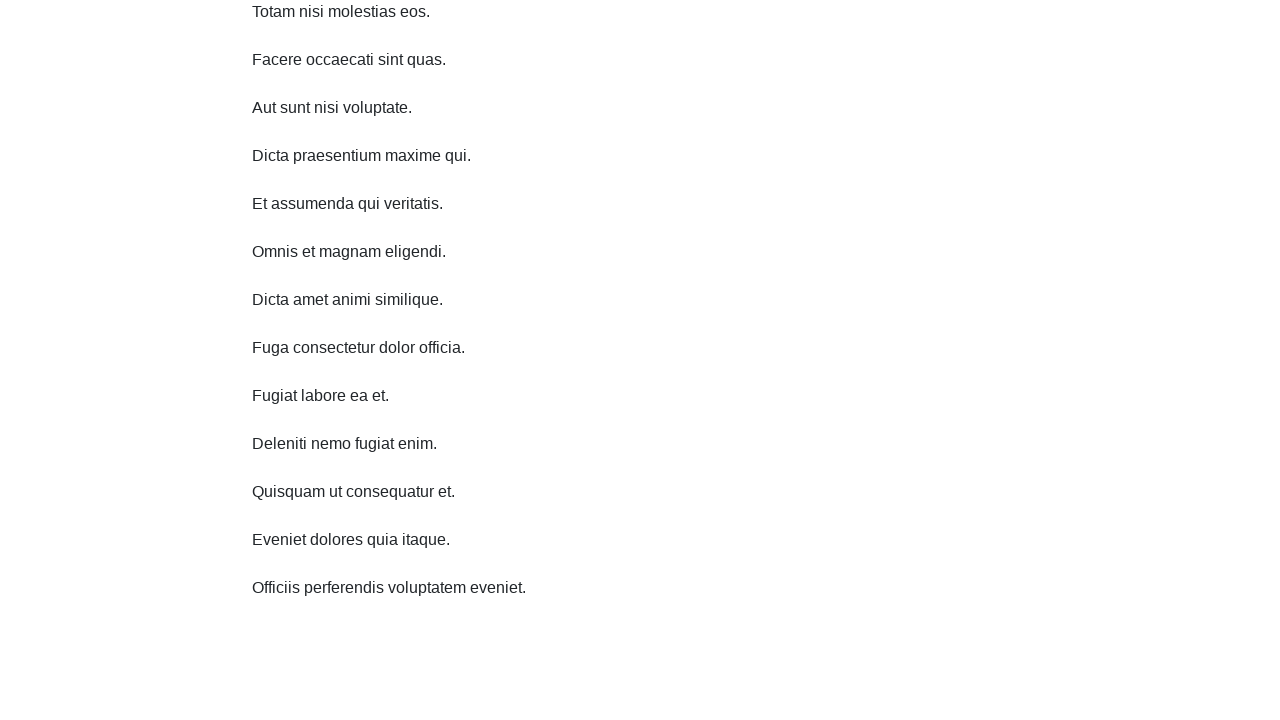

Scrolled down 750 pixels using JavaScript executor
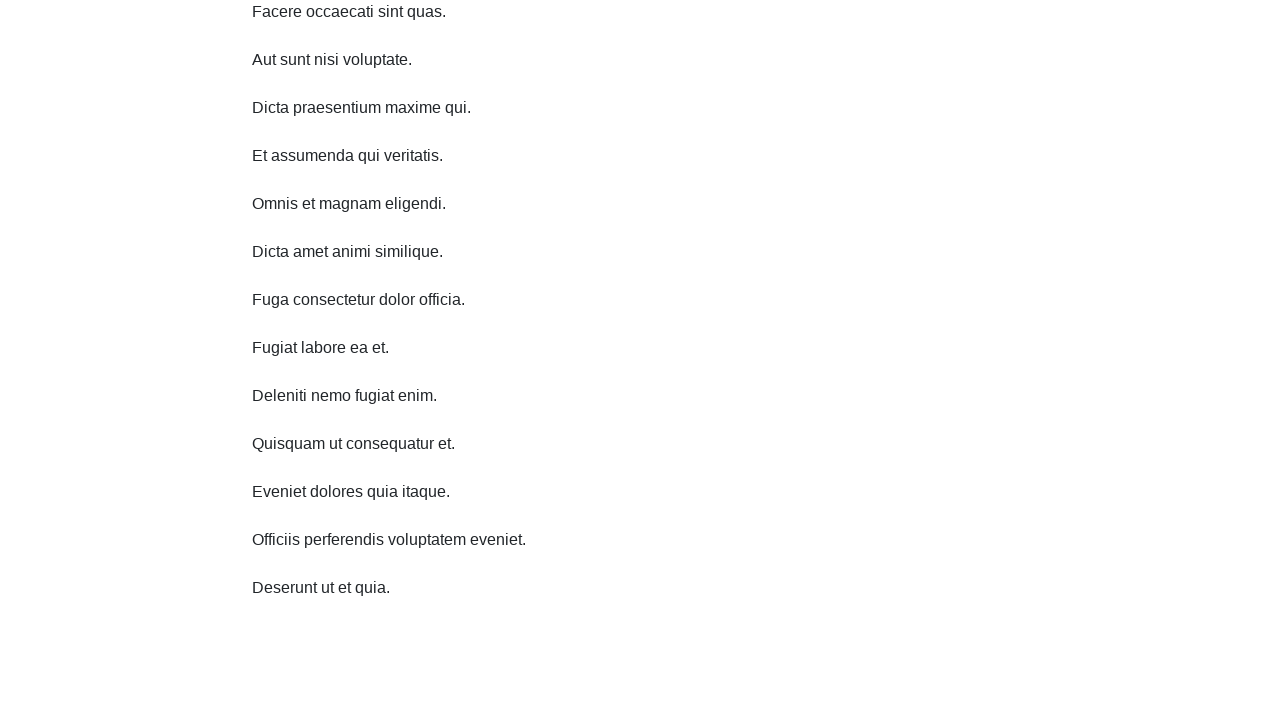

Waited 100ms for scroll stability
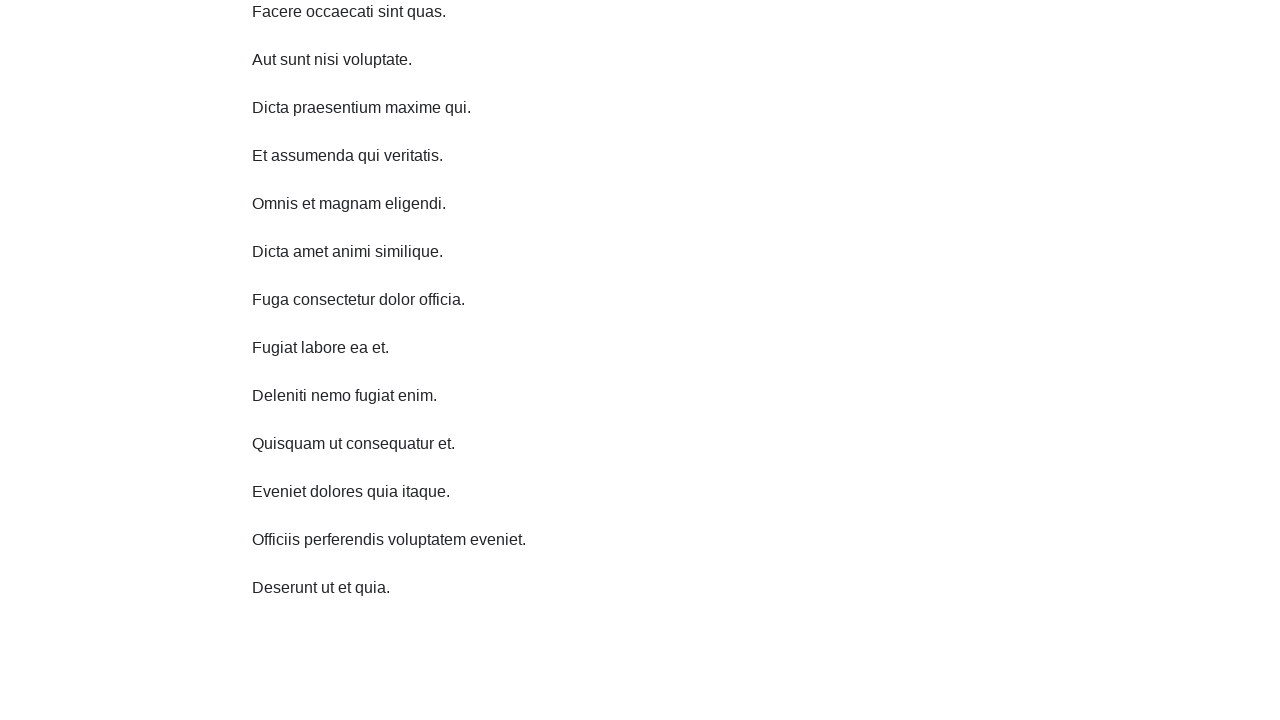

Scrolled down 750 pixels using JavaScript executor
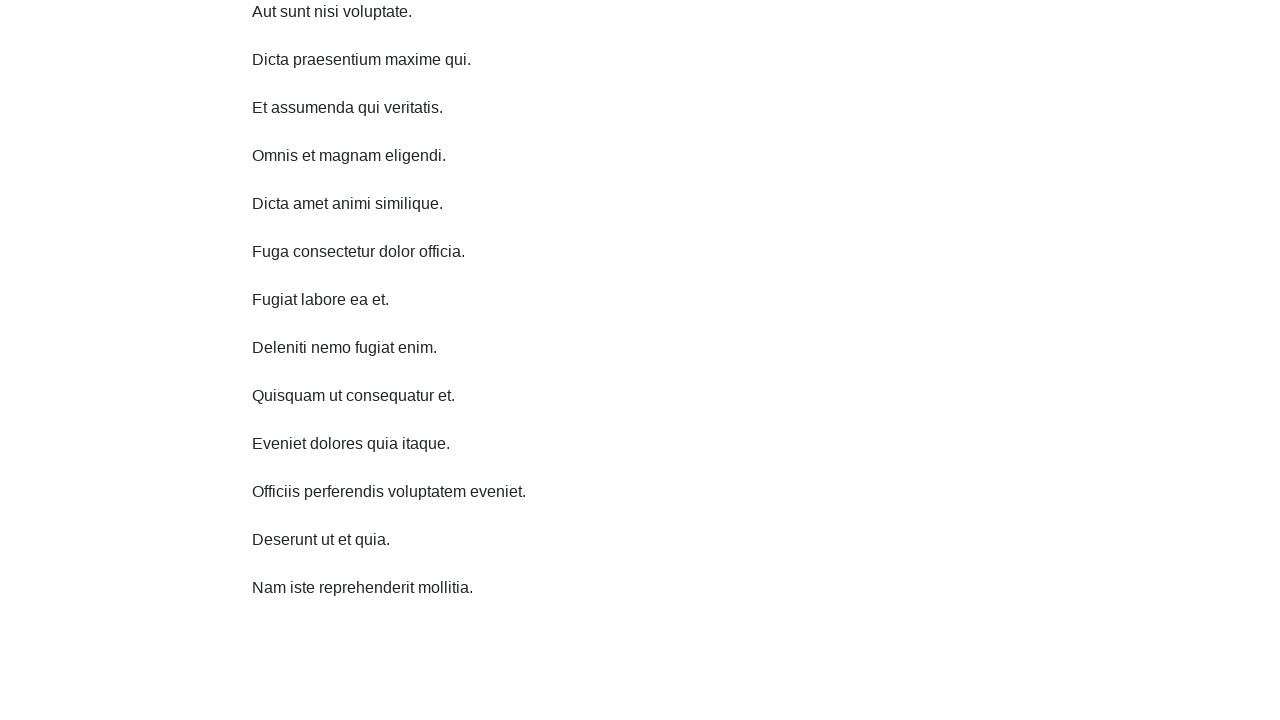

Waited 100ms for scroll stability
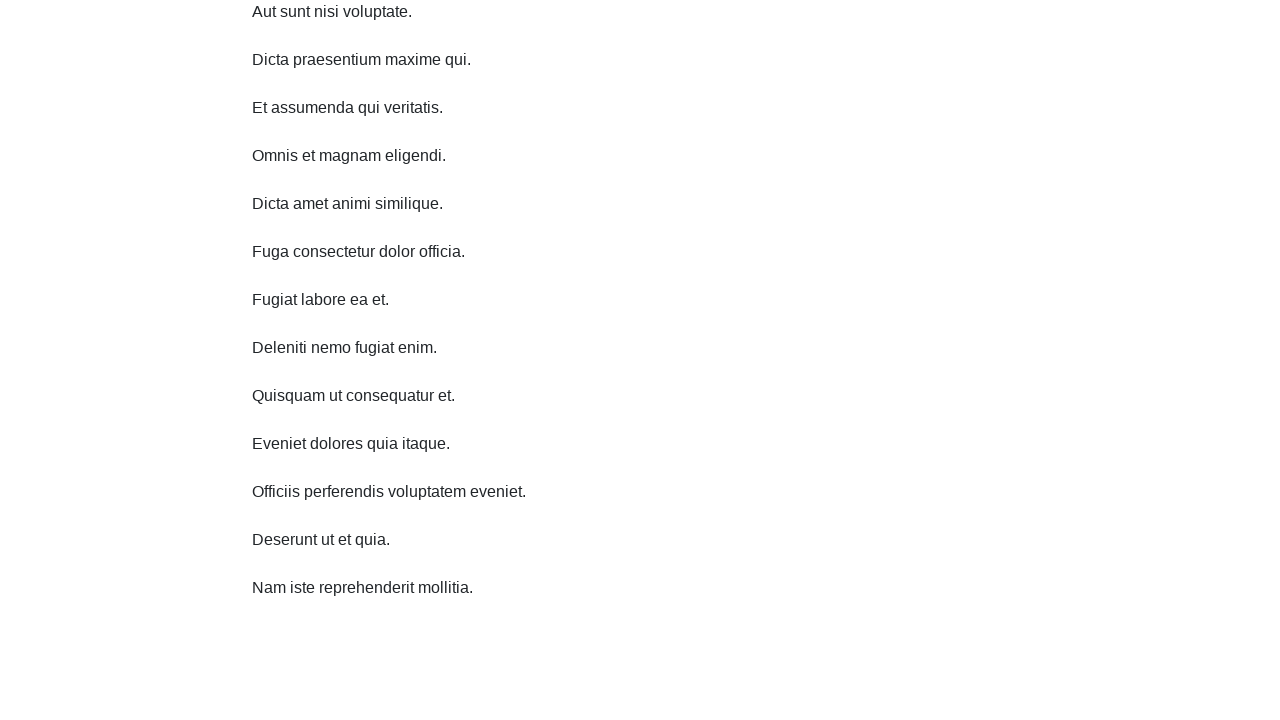

Scrolled down 750 pixels using JavaScript executor
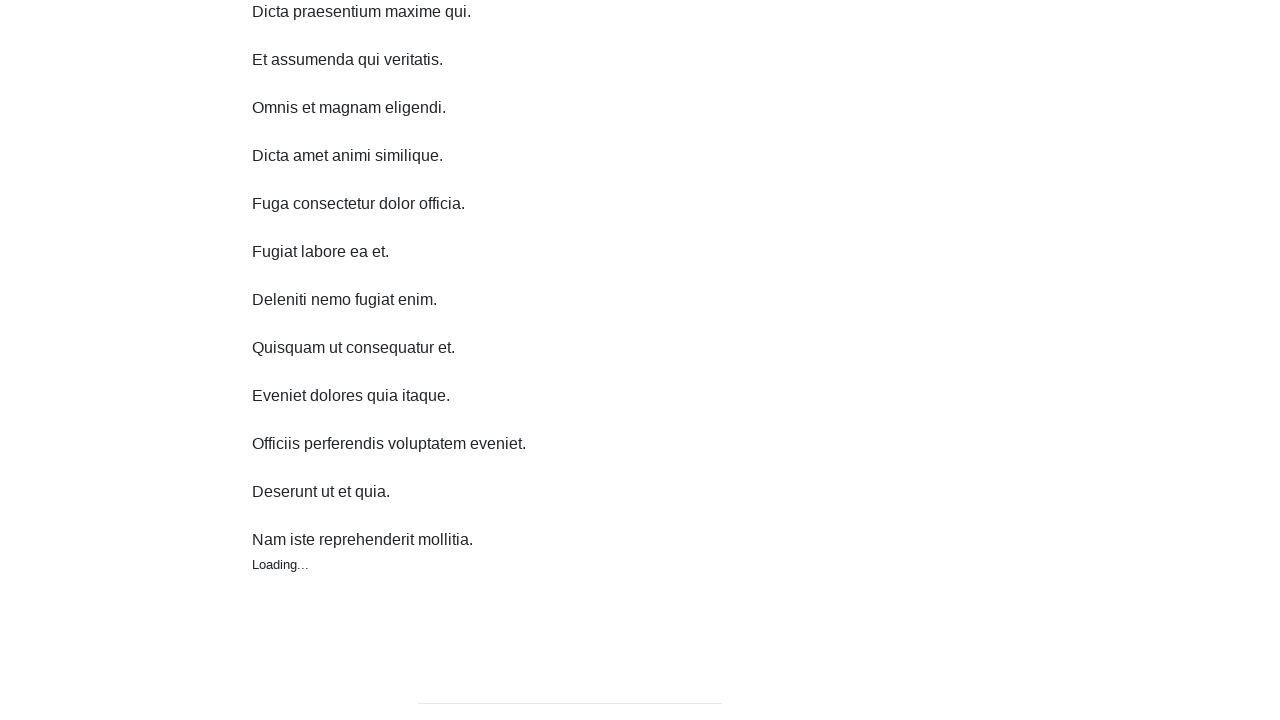

Waited 100ms for scroll stability
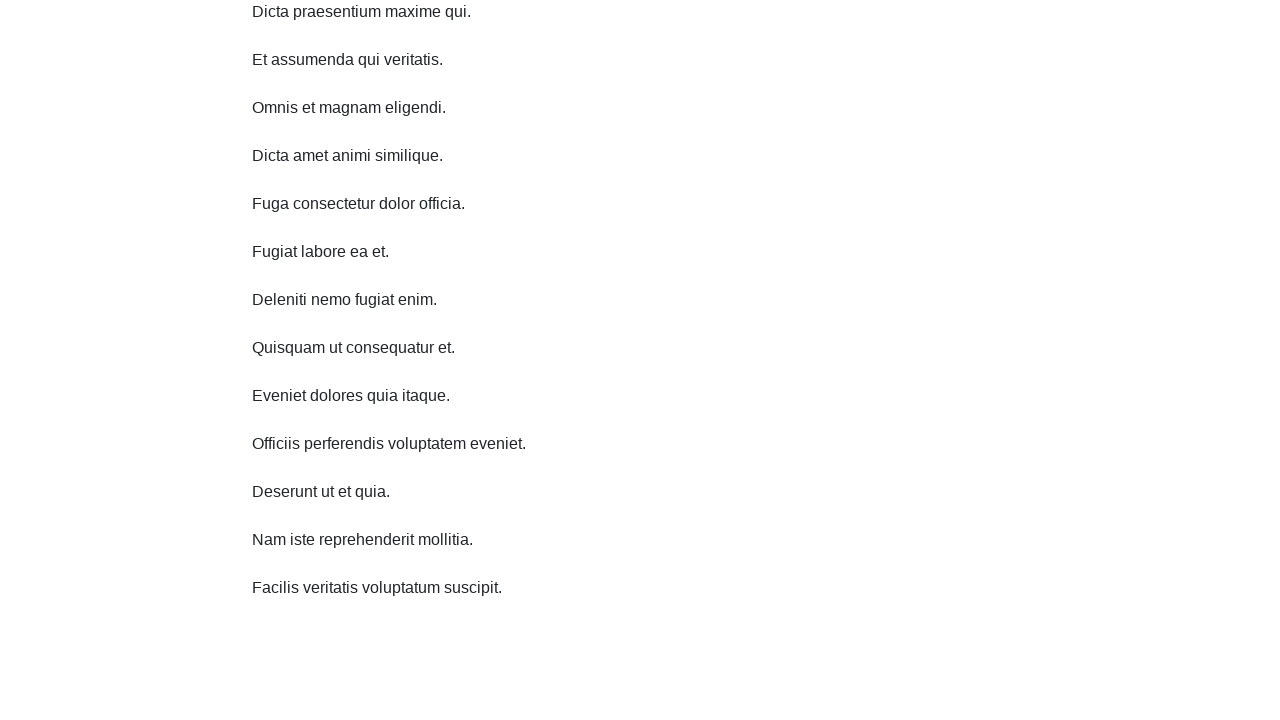

Scrolled up 750 pixels using JavaScript executor
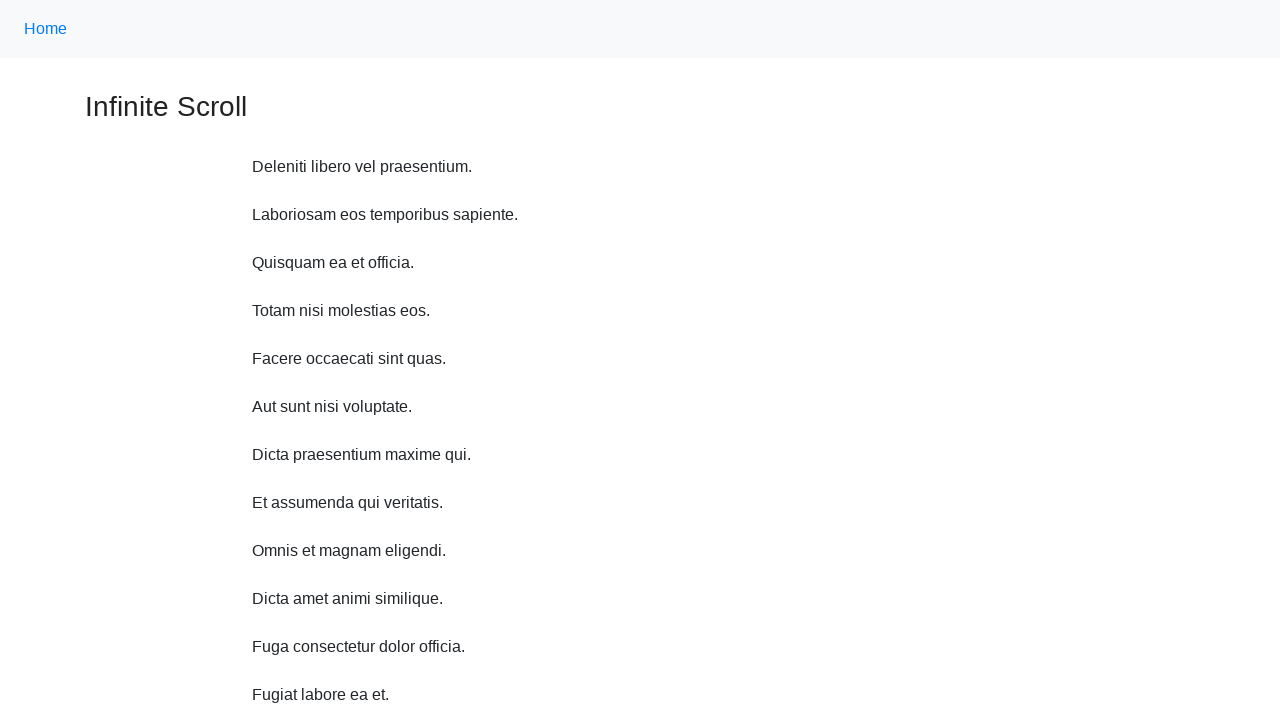

Waited 100ms for scroll stability
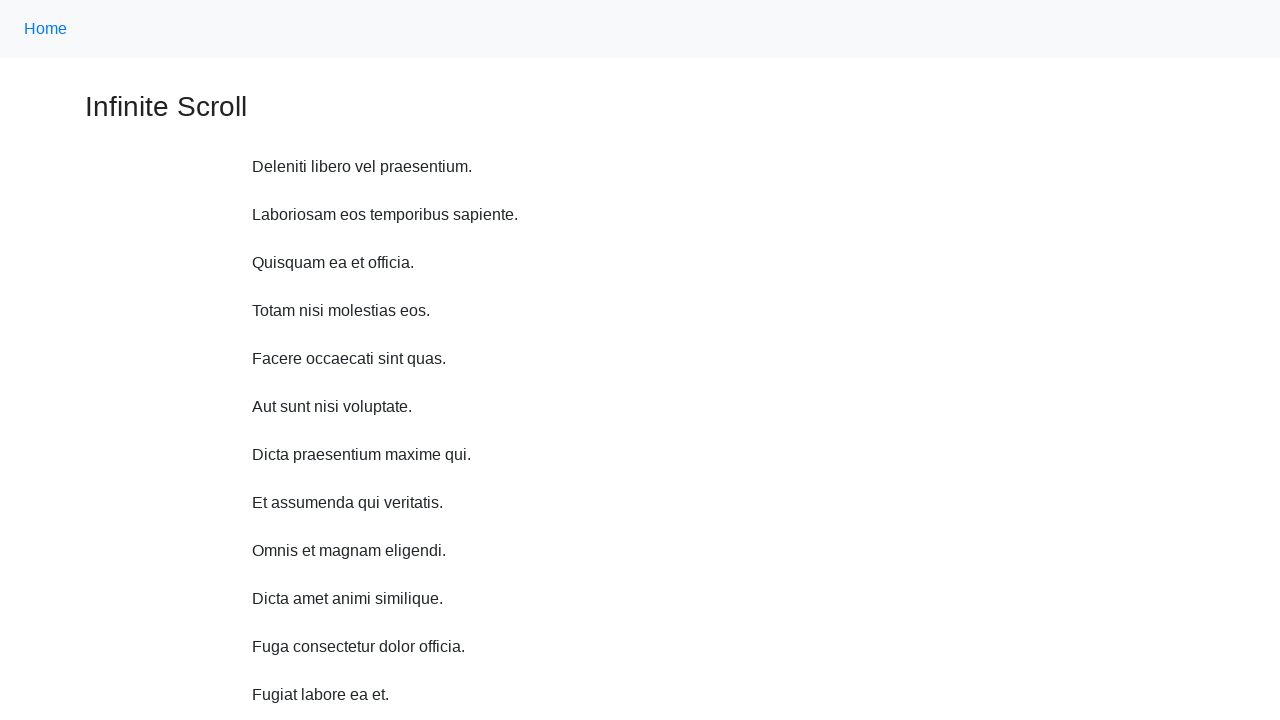

Scrolled up 750 pixels using JavaScript executor
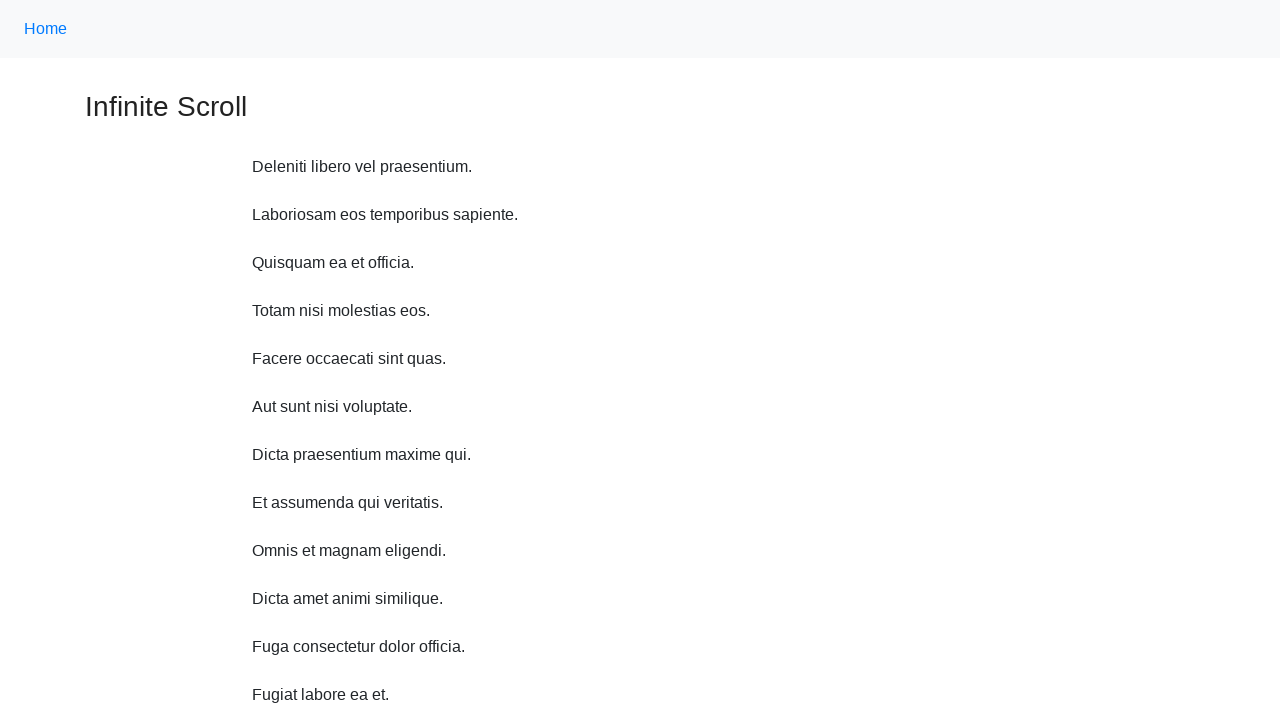

Waited 100ms for scroll stability
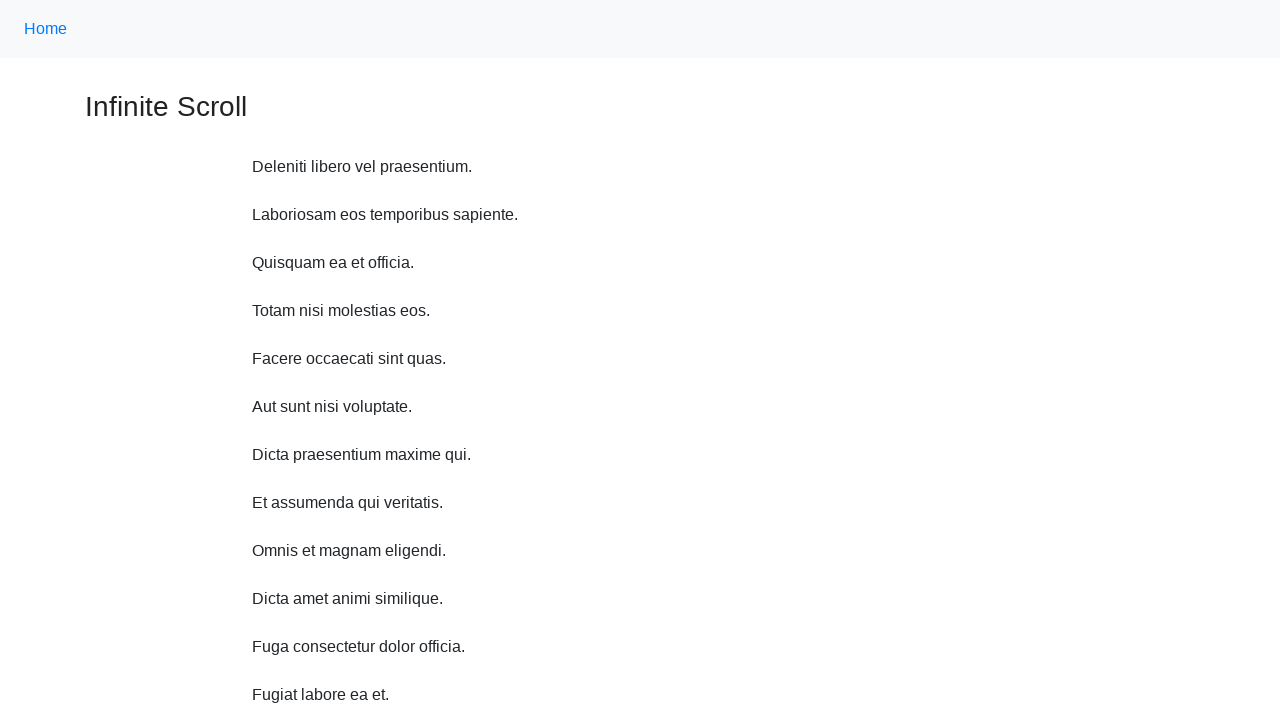

Scrolled up 750 pixels using JavaScript executor
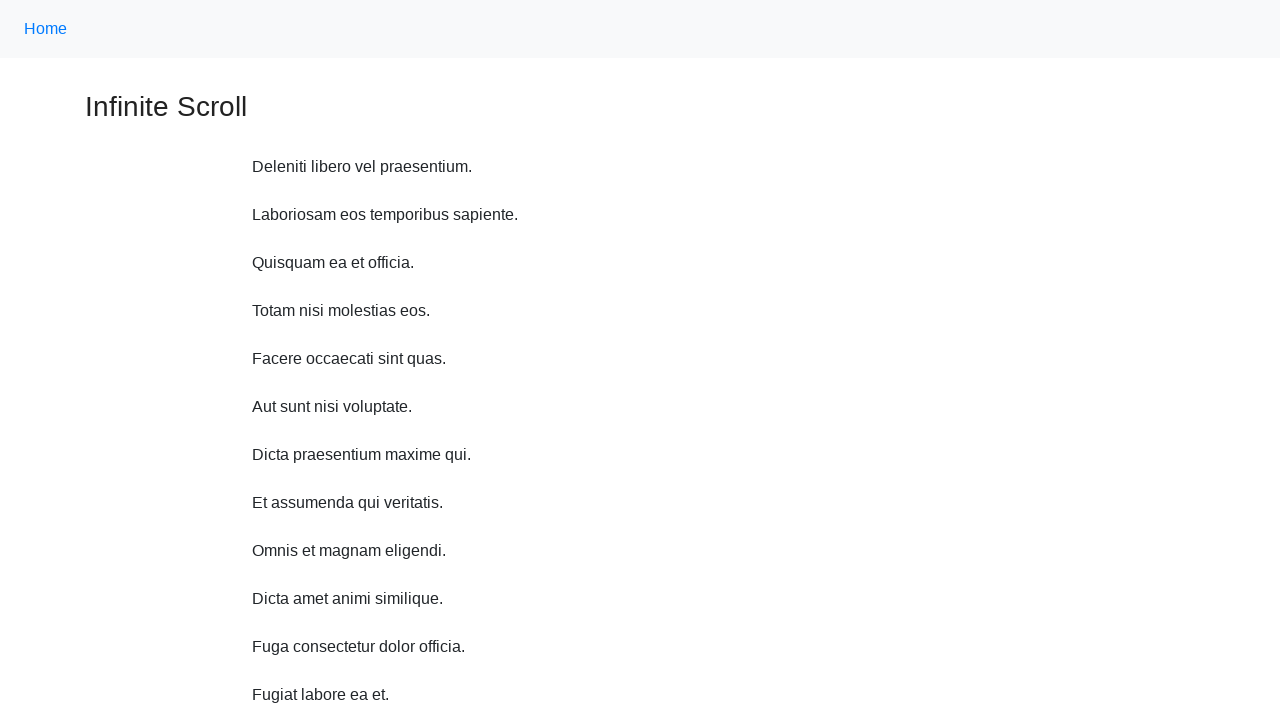

Waited 100ms for scroll stability
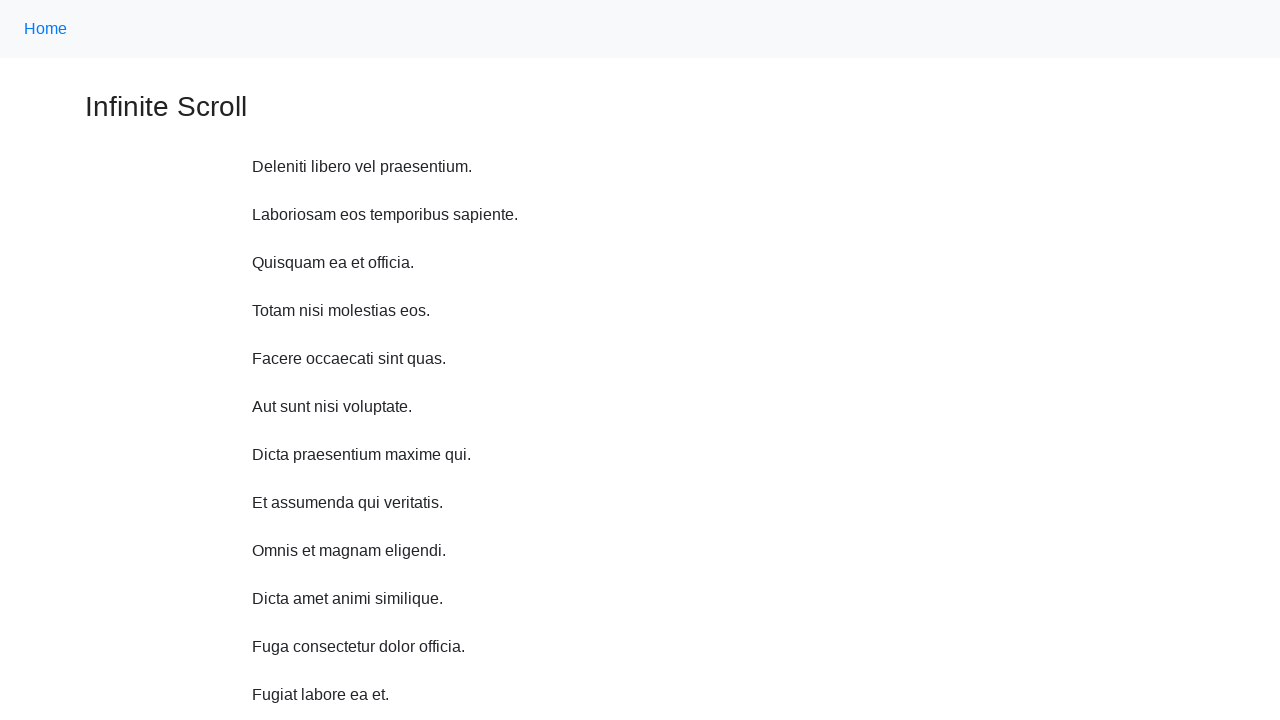

Scrolled up 750 pixels using JavaScript executor
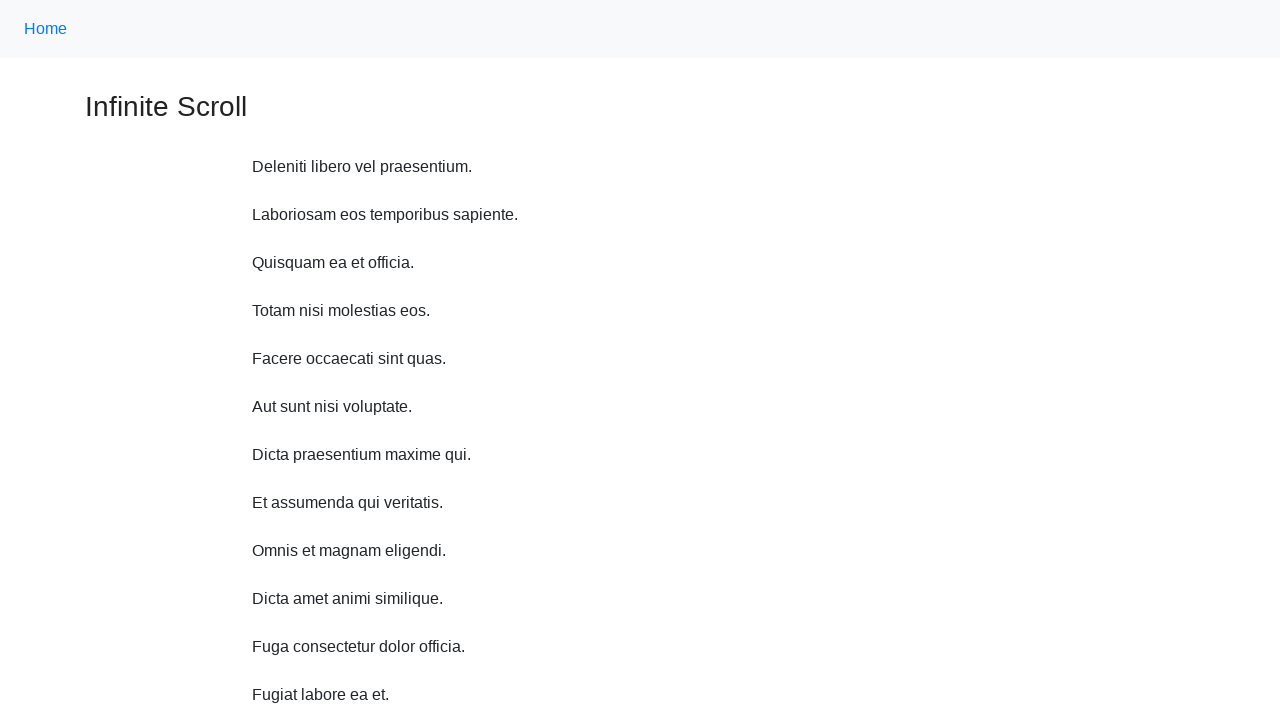

Waited 100ms for scroll stability
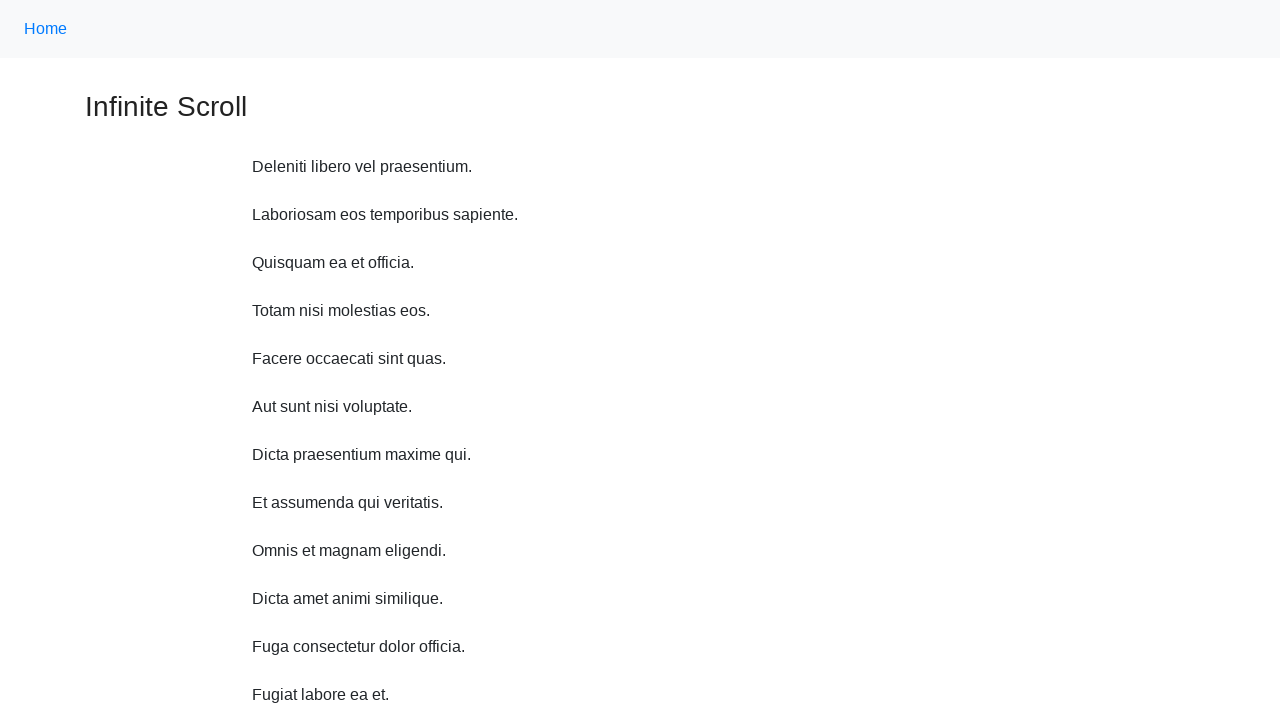

Scrolled up 750 pixels using JavaScript executor
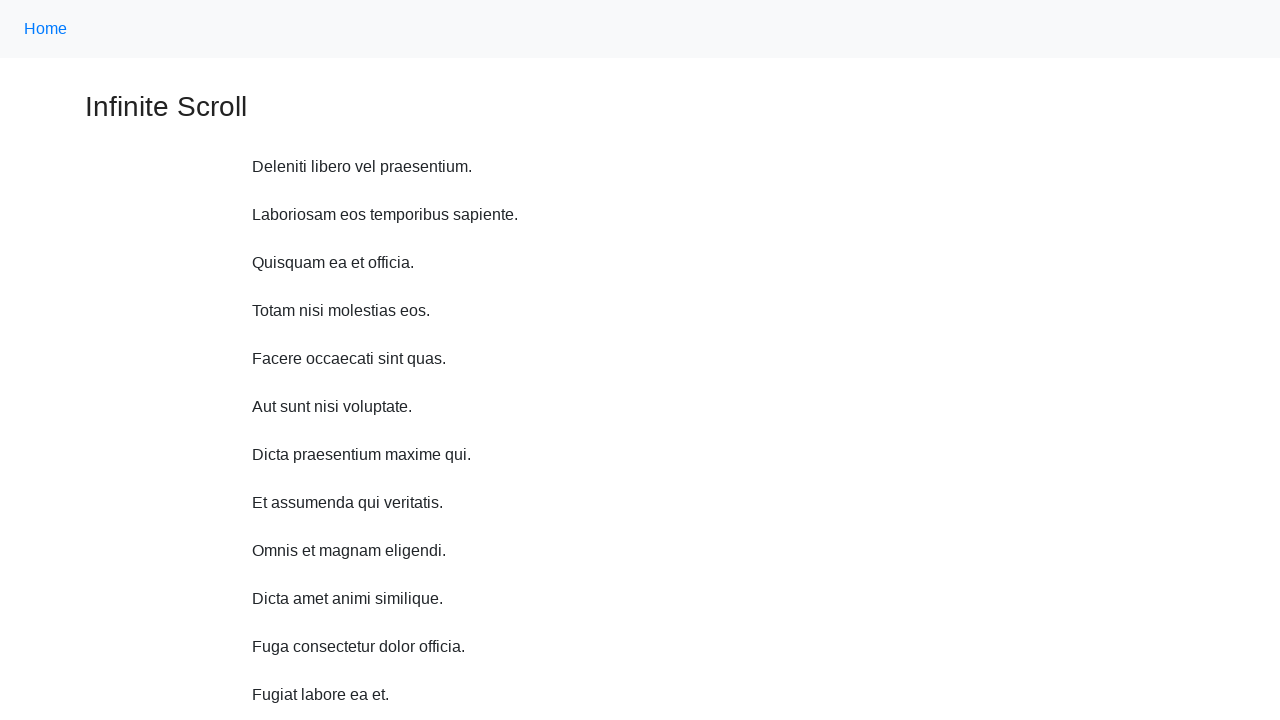

Waited 100ms for scroll stability
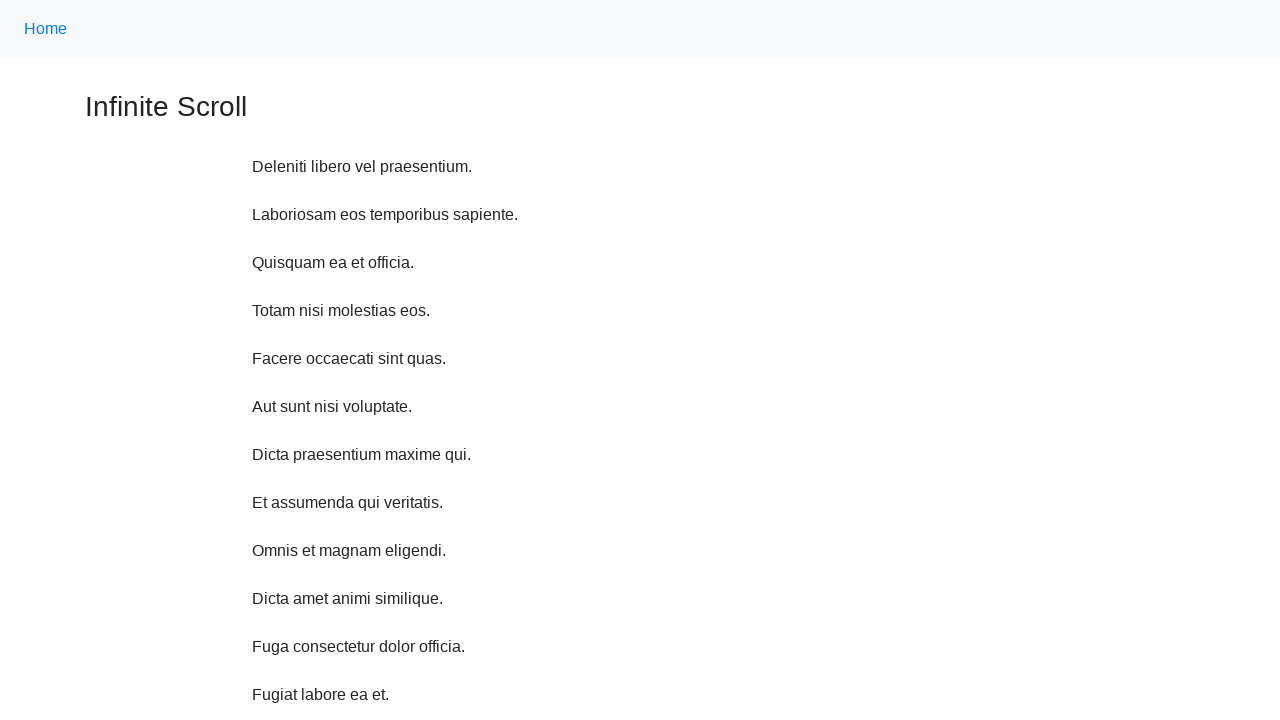

Scrolled up 750 pixels using JavaScript executor
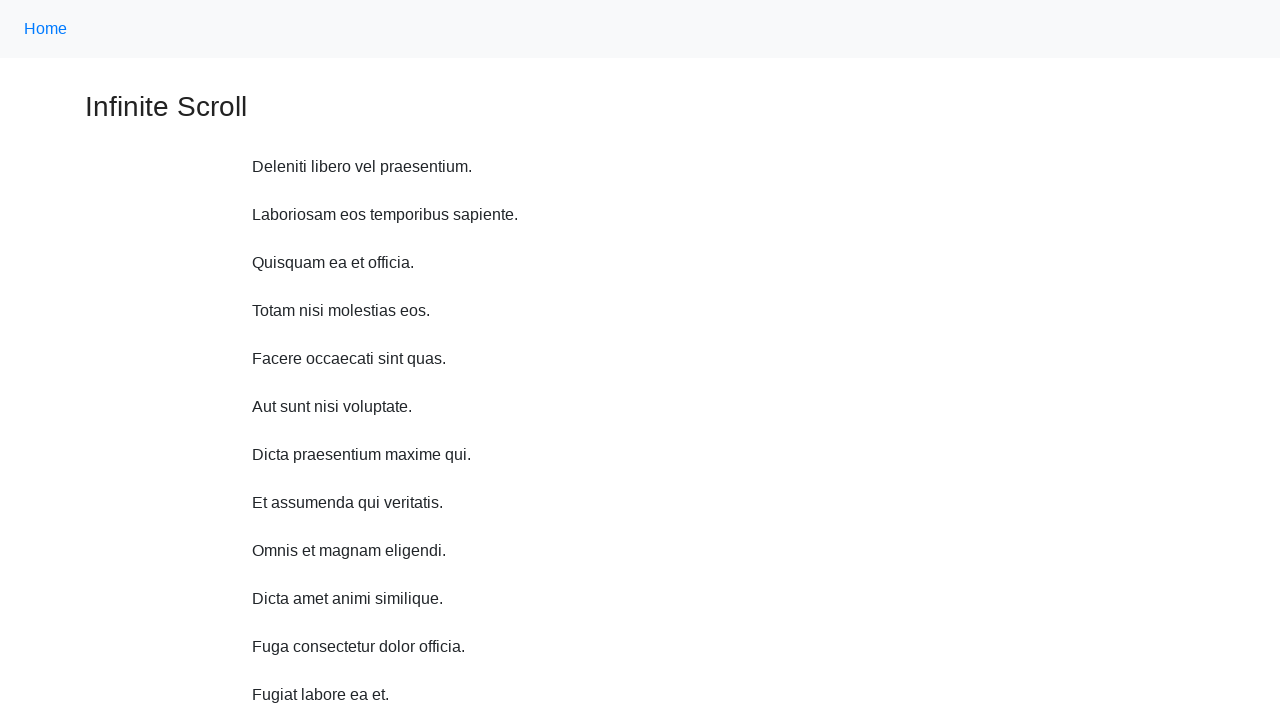

Waited 100ms for scroll stability
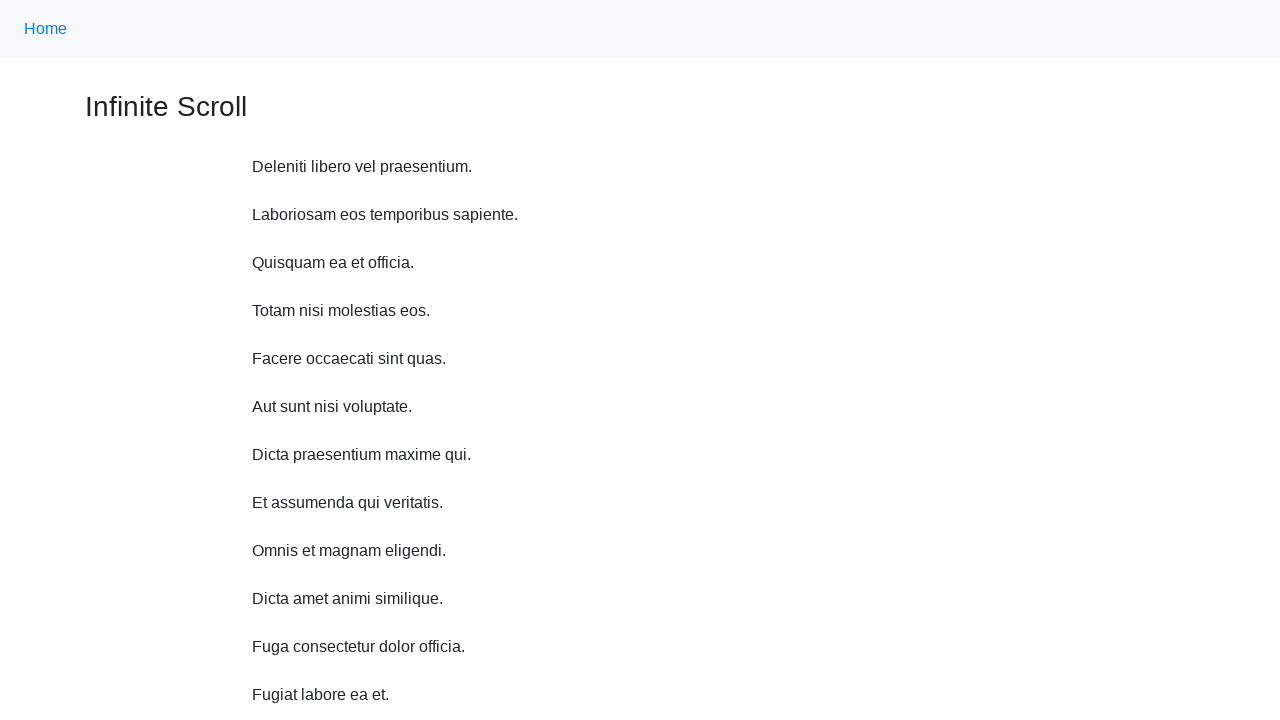

Scrolled up 750 pixels using JavaScript executor
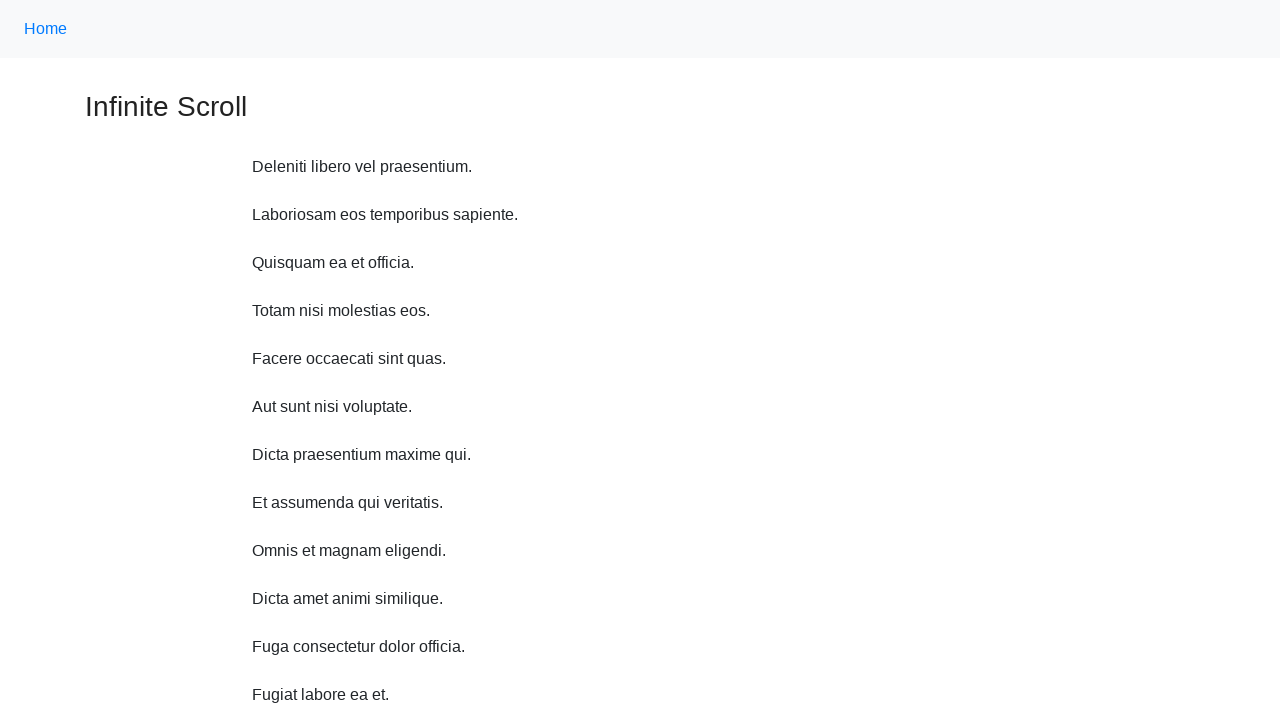

Waited 100ms for scroll stability
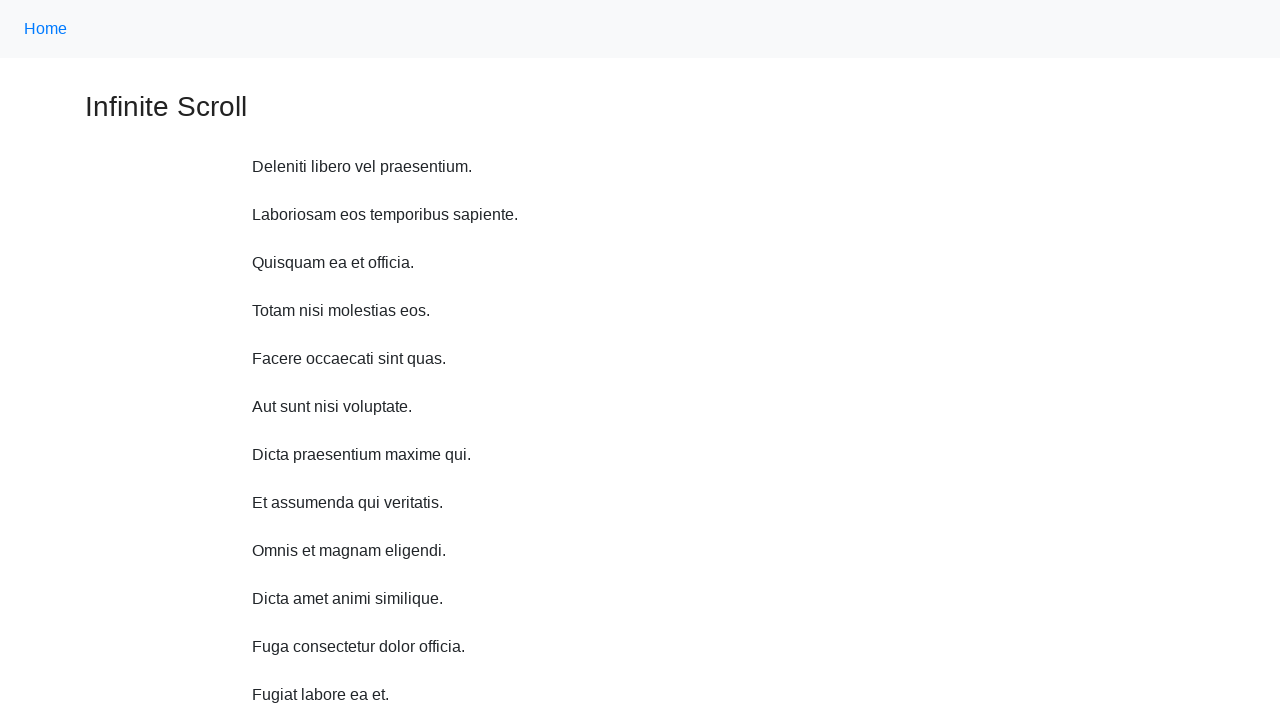

Scrolled up 750 pixels using JavaScript executor
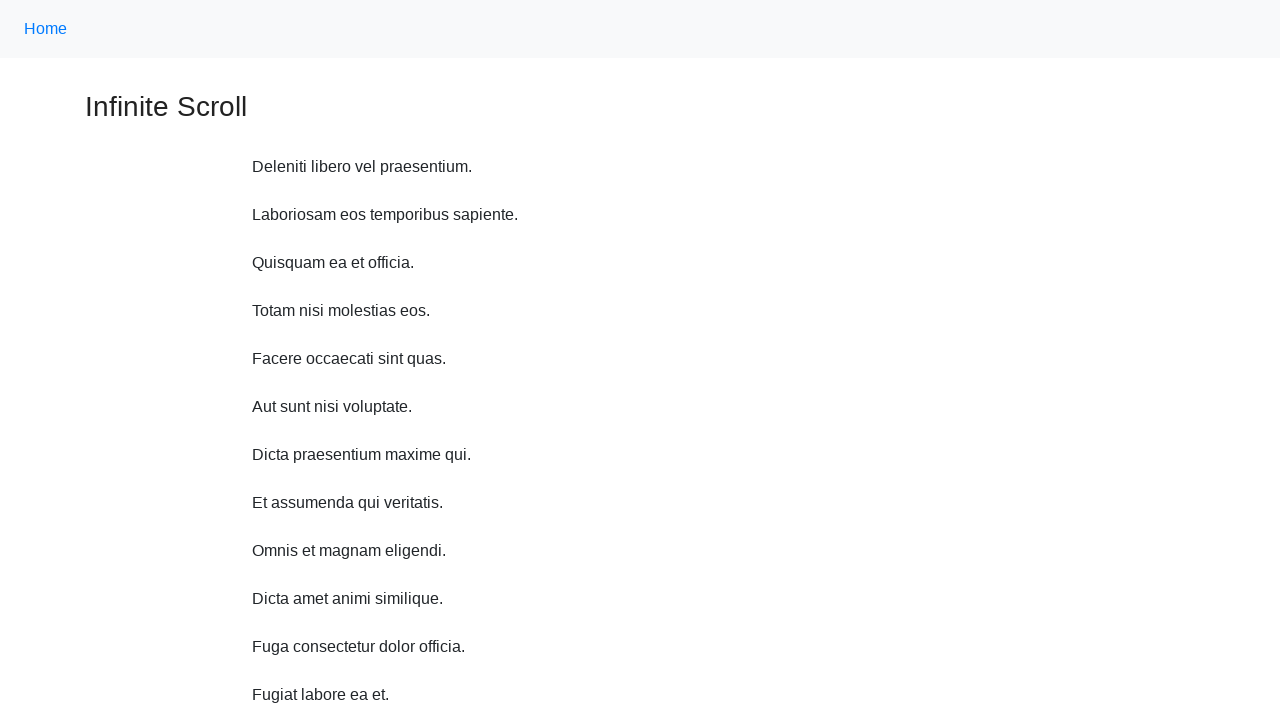

Waited 100ms for scroll stability
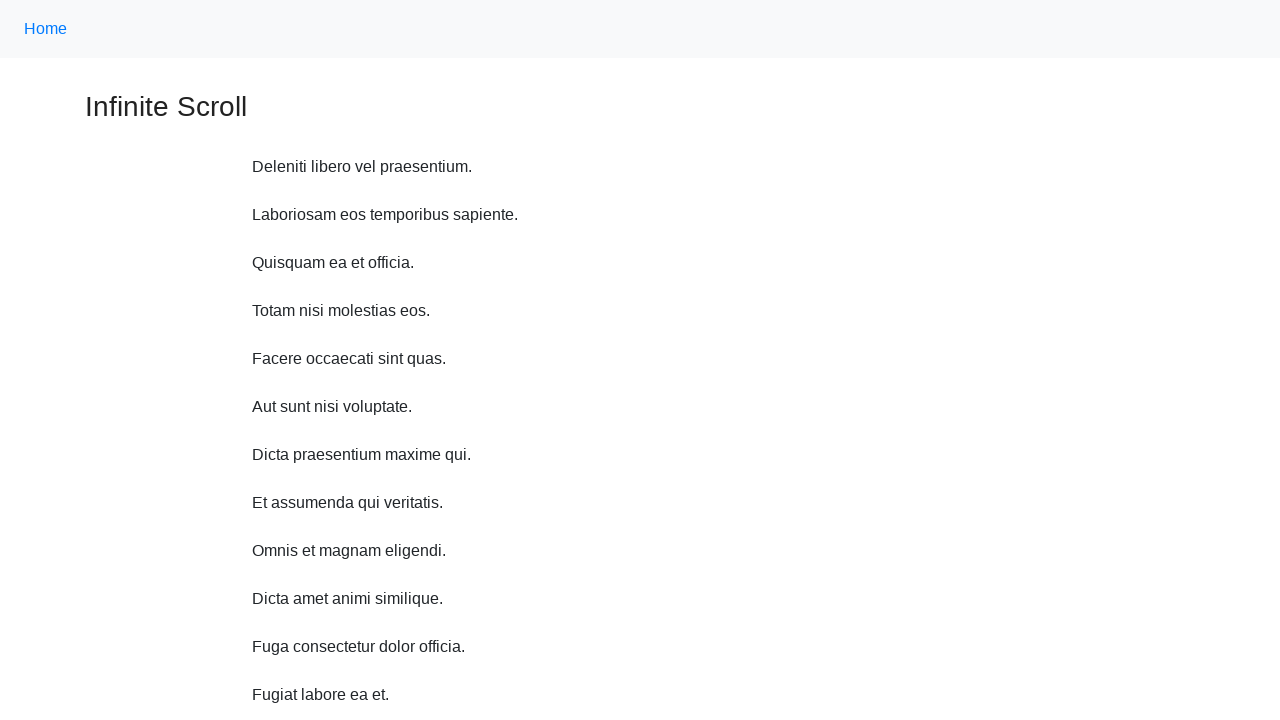

Scrolled up 750 pixels using JavaScript executor
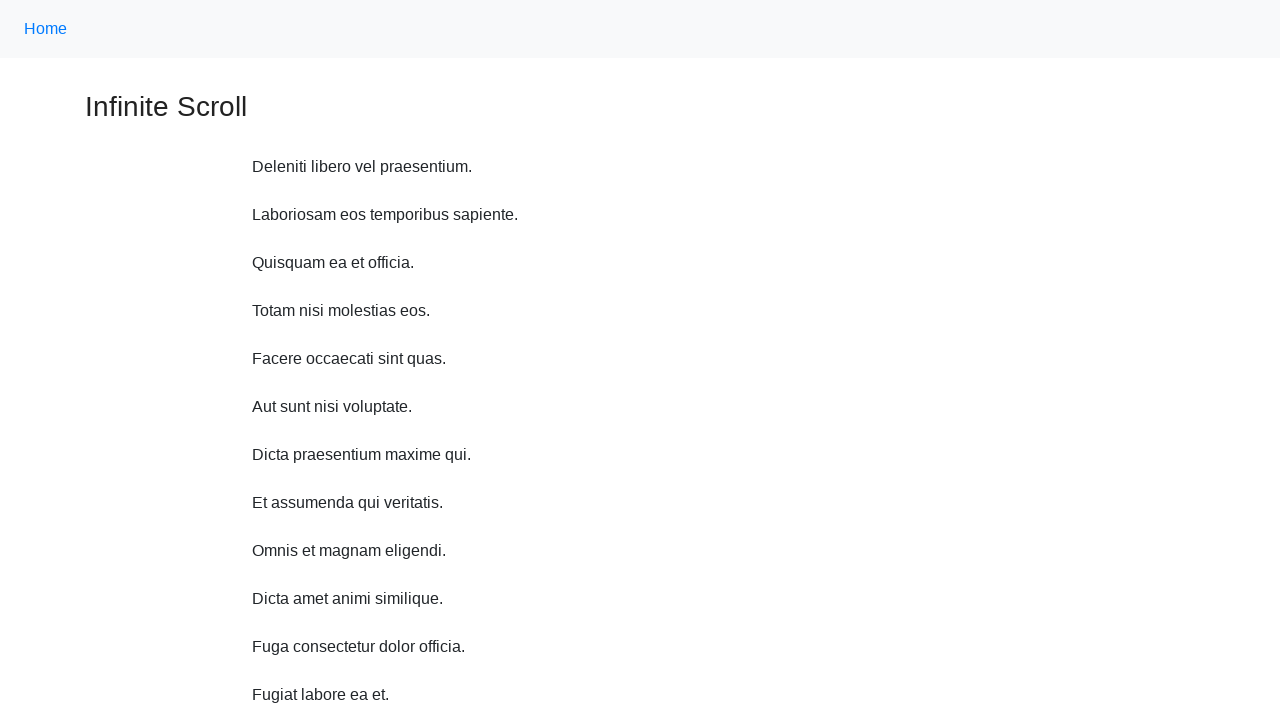

Waited 100ms for scroll stability
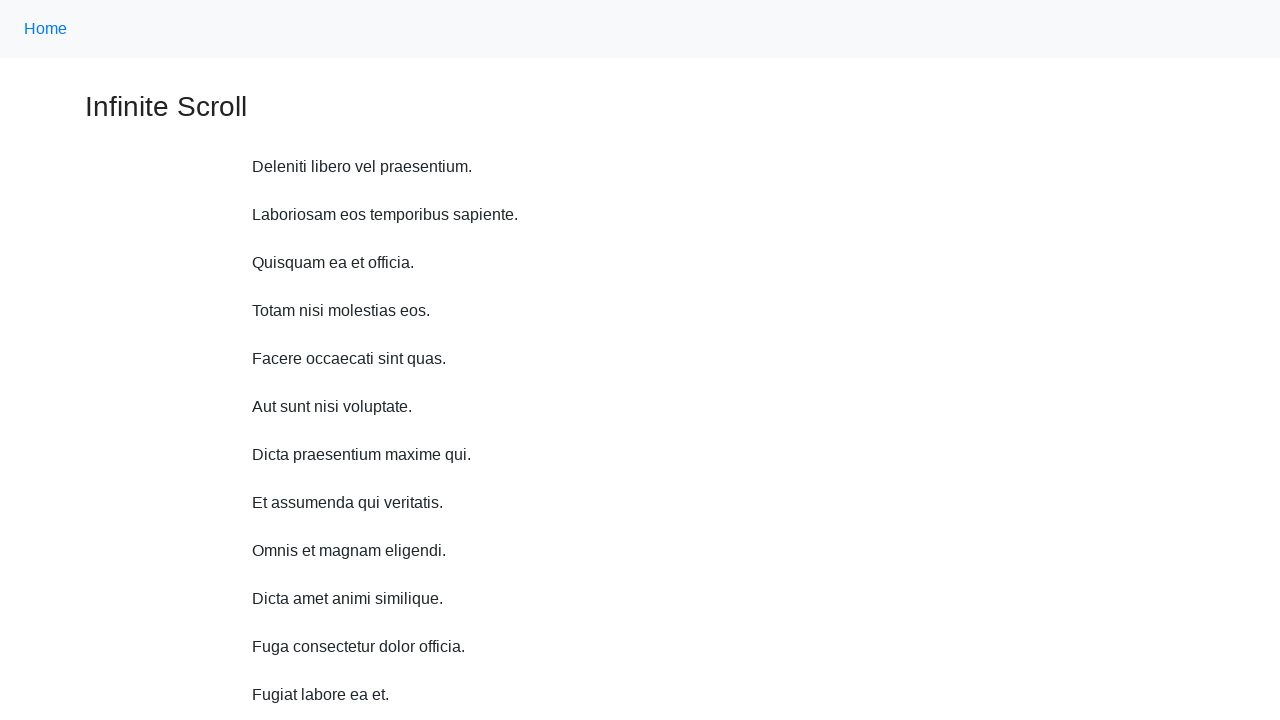

Scrolled up 750 pixels using JavaScript executor
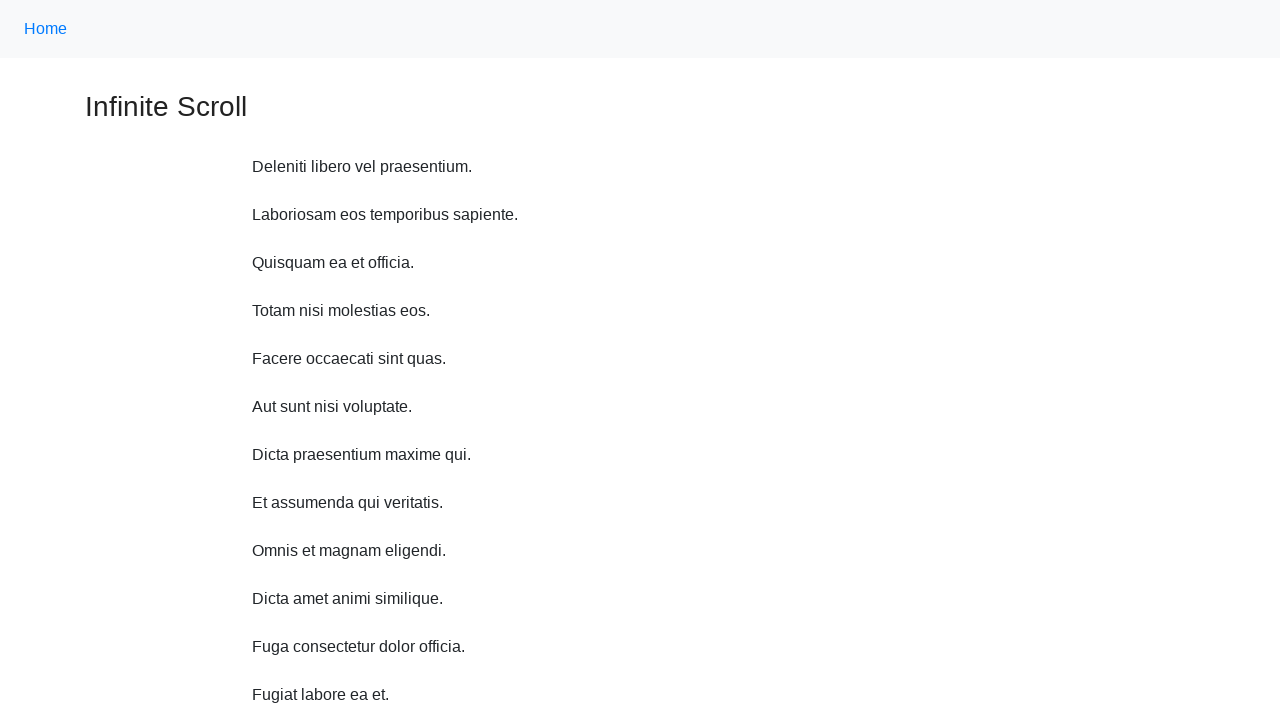

Waited 100ms for scroll stability
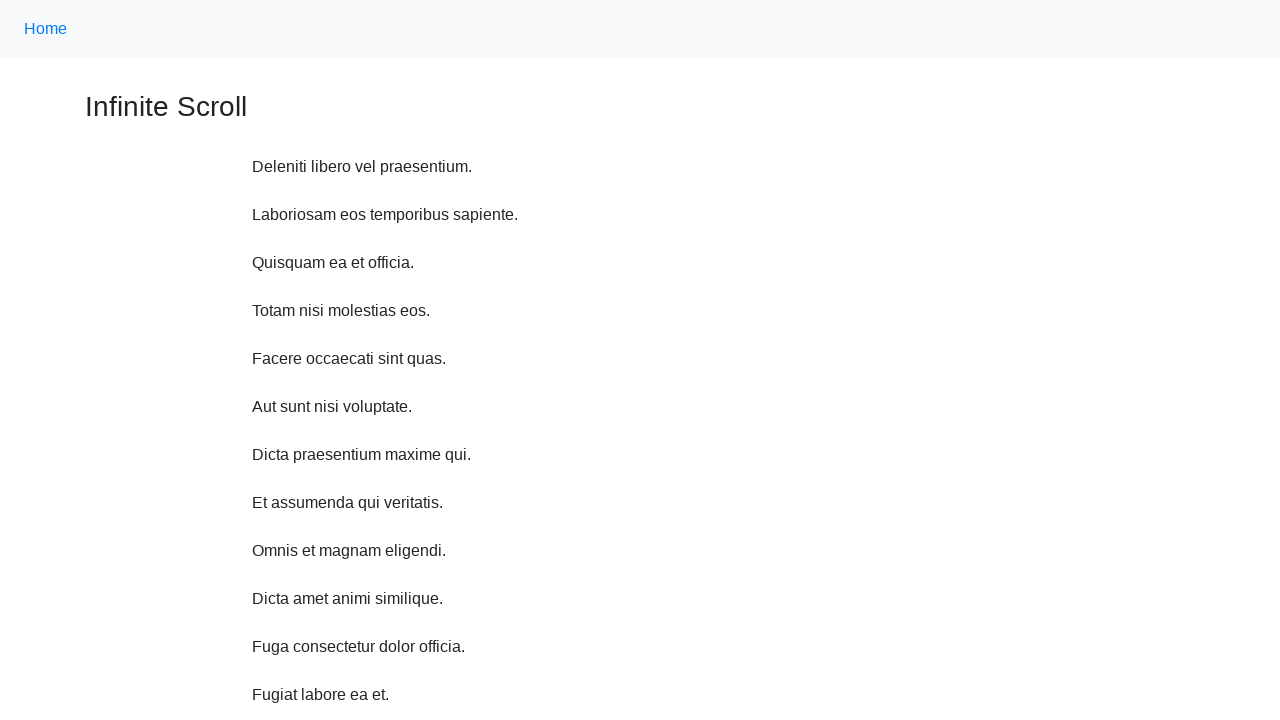

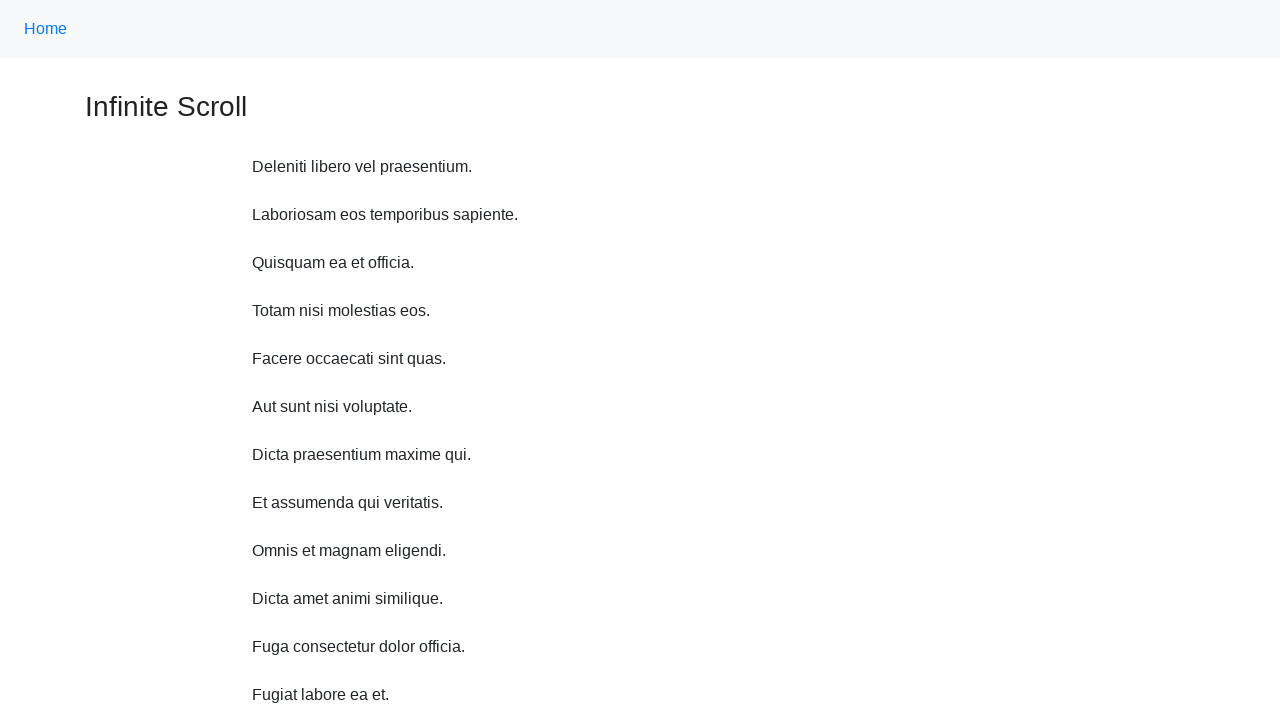